Tests the table's add row functionality by adding multiple employees with their details (name, department, phone) to the table

Starting URL: https://www.tutorialrepublic.com/snippets/bootstrap/table-with-add-and-delete-row-feature.php

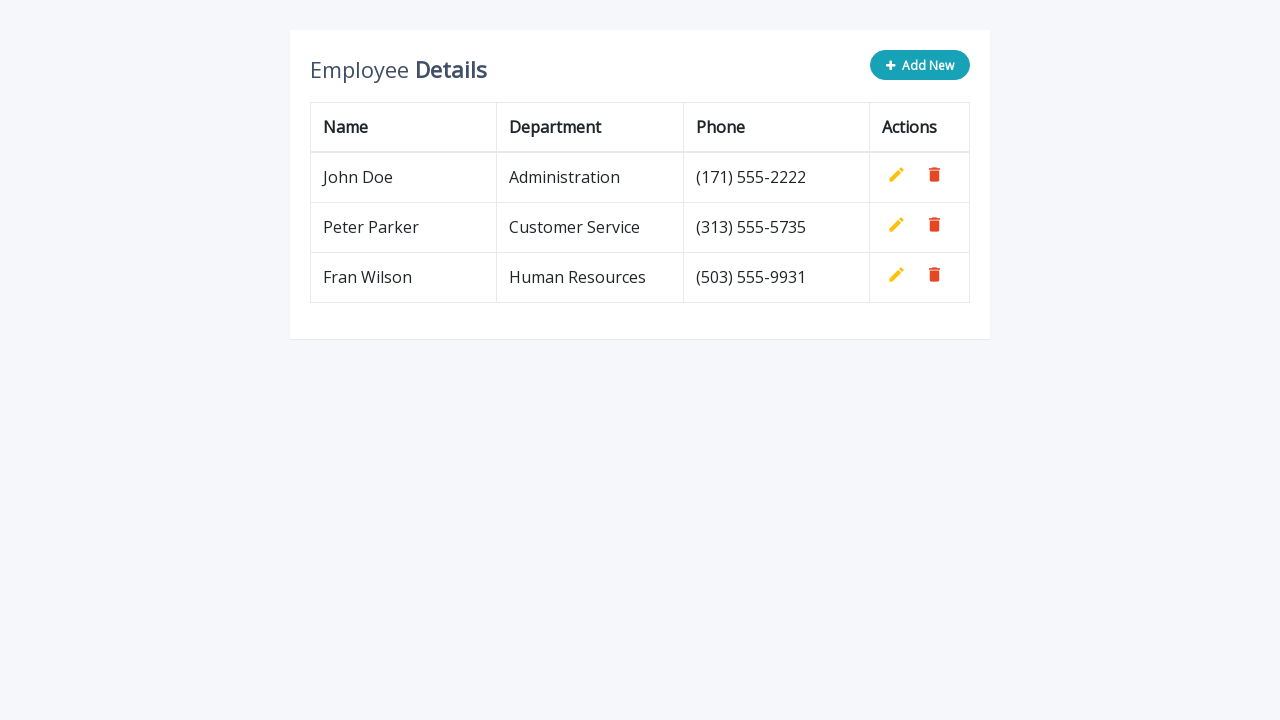

Clicked 'Add New' button to add a new employee row at (920, 65) on button:has-text('Add New')
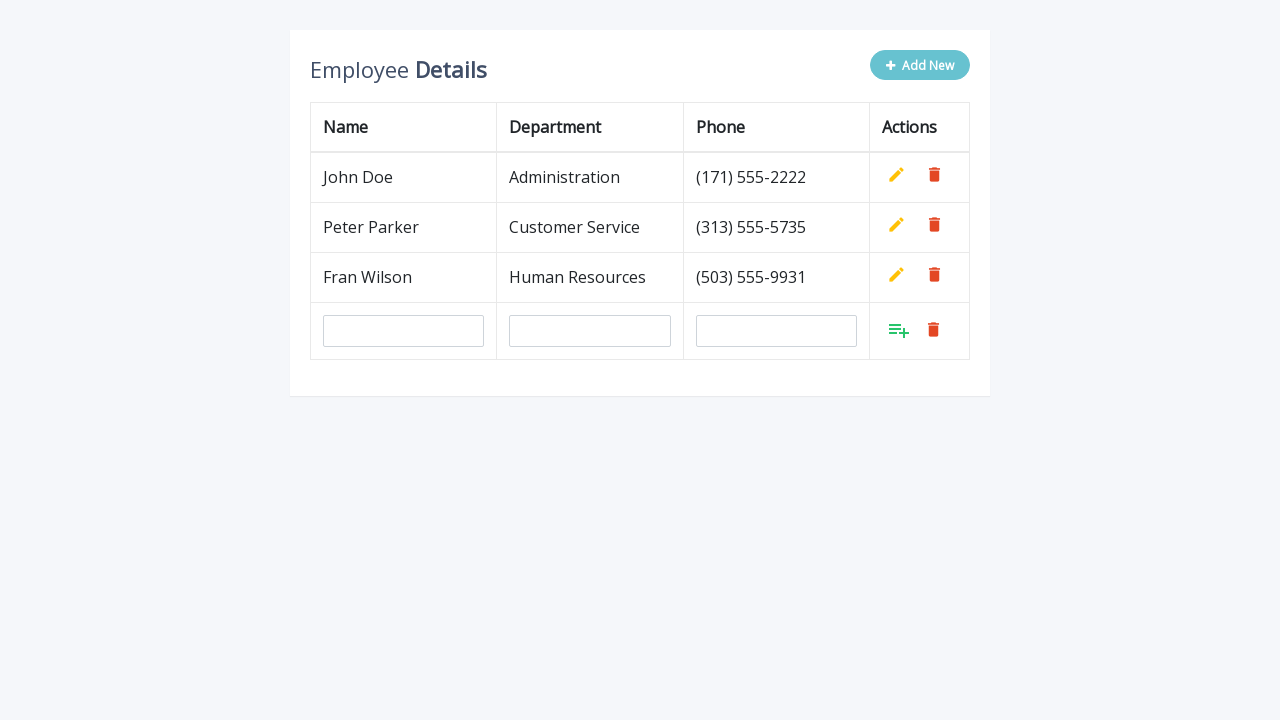

Waited for new row to load
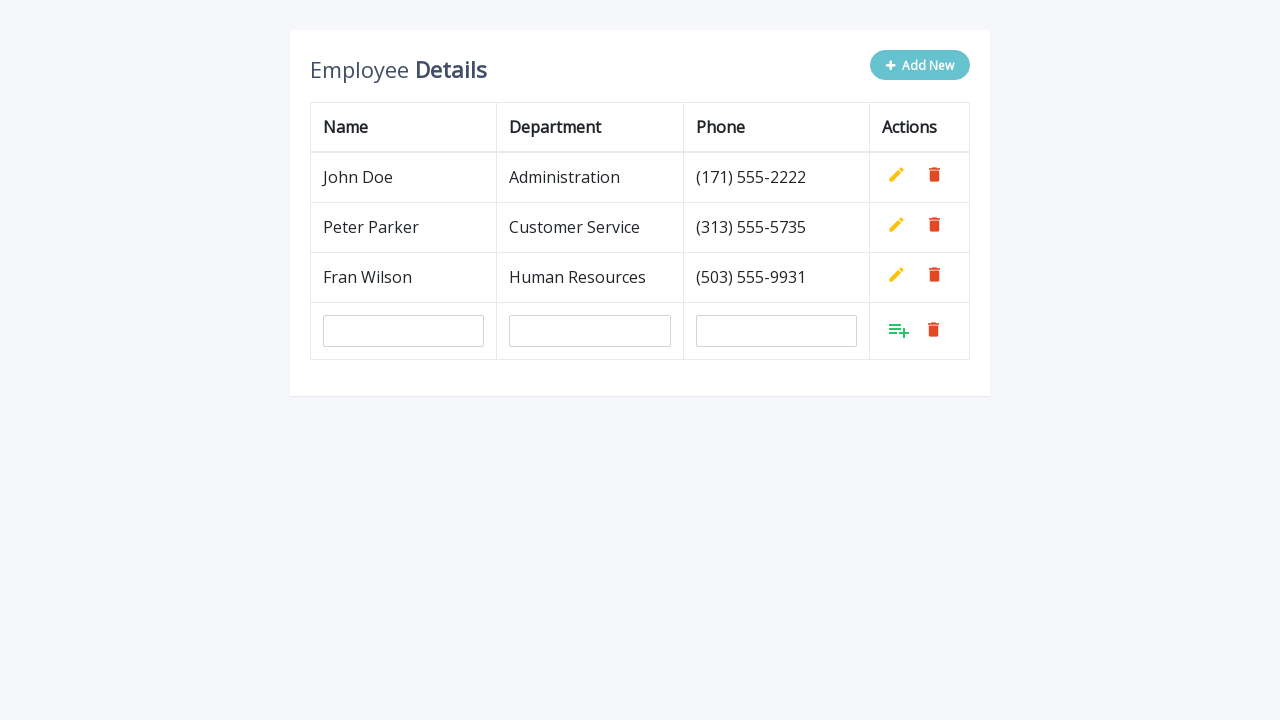

Filled name field with 'Pera Peric' on input[name='name']
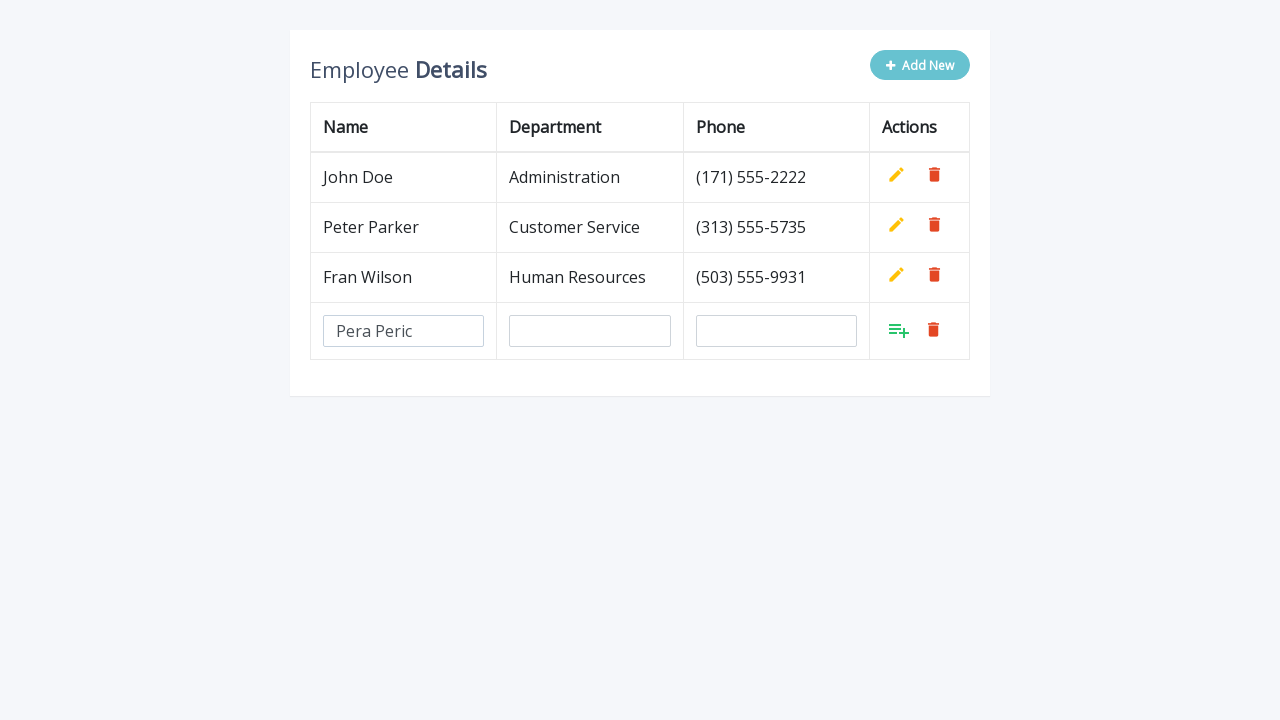

Filled department field with 'Administracija' on input[name='department']
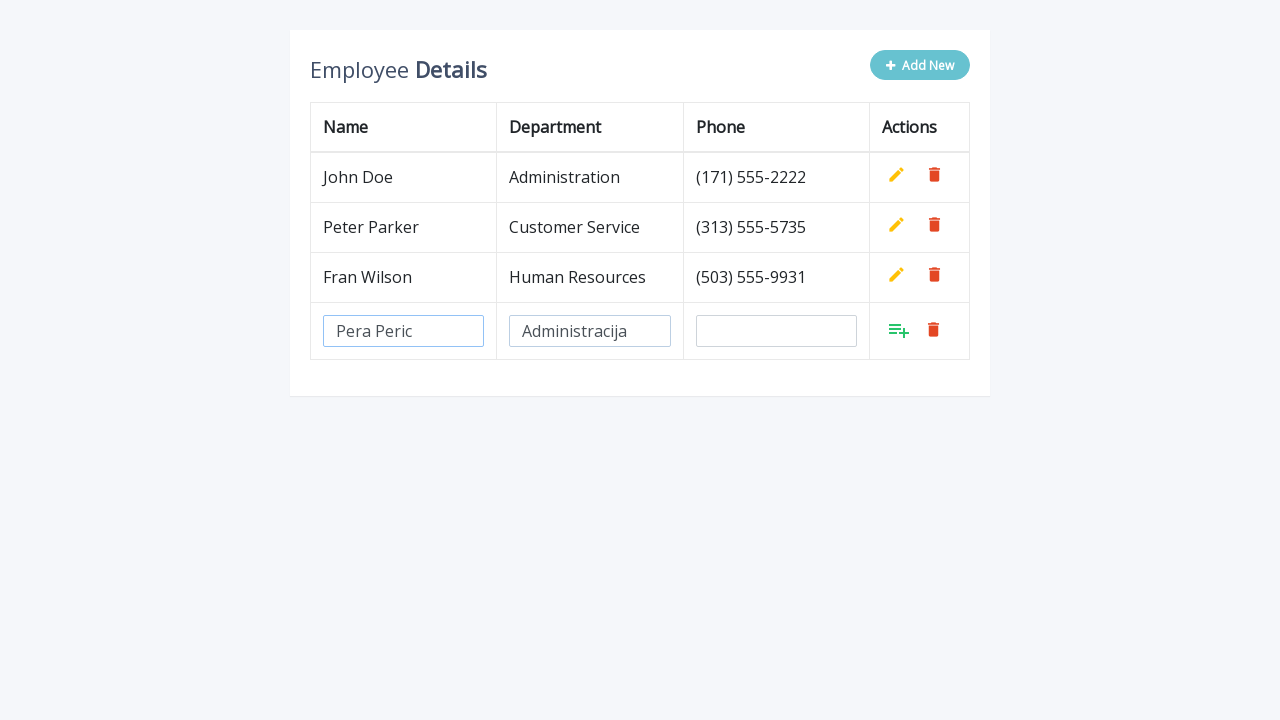

Filled phone field with '111 111' on input[name='phone']
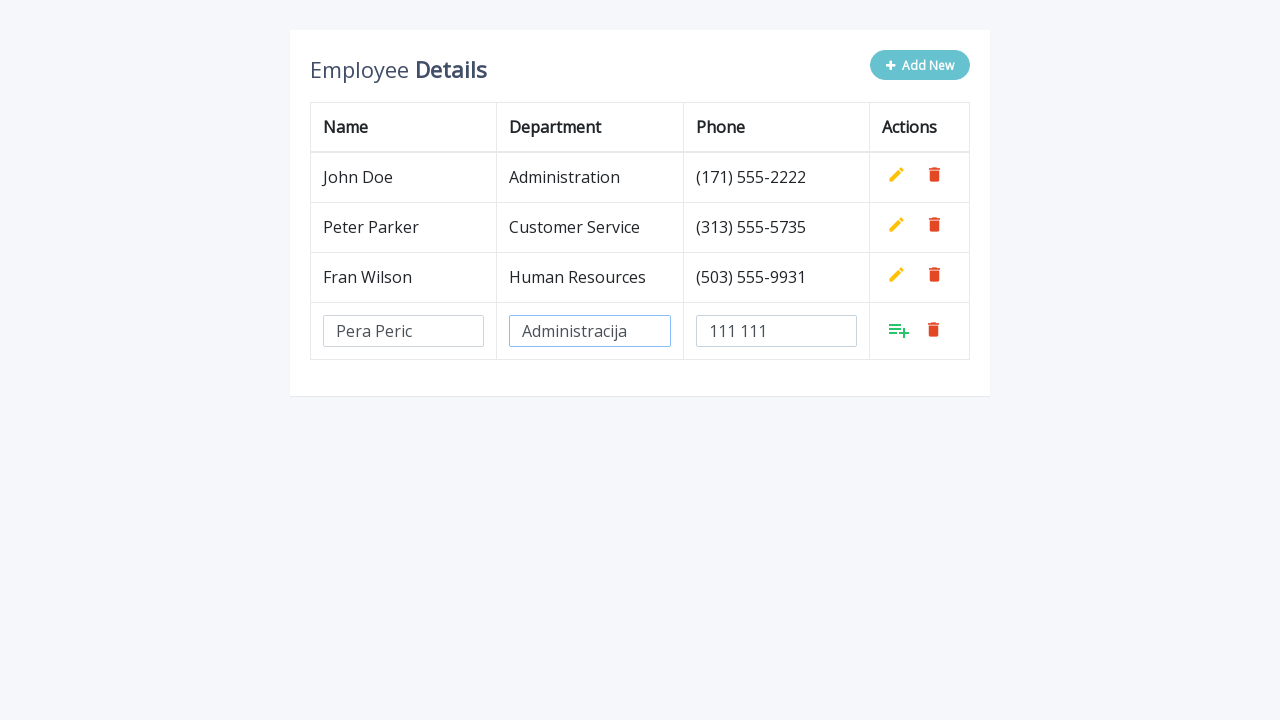

Waited for all fields to be filled
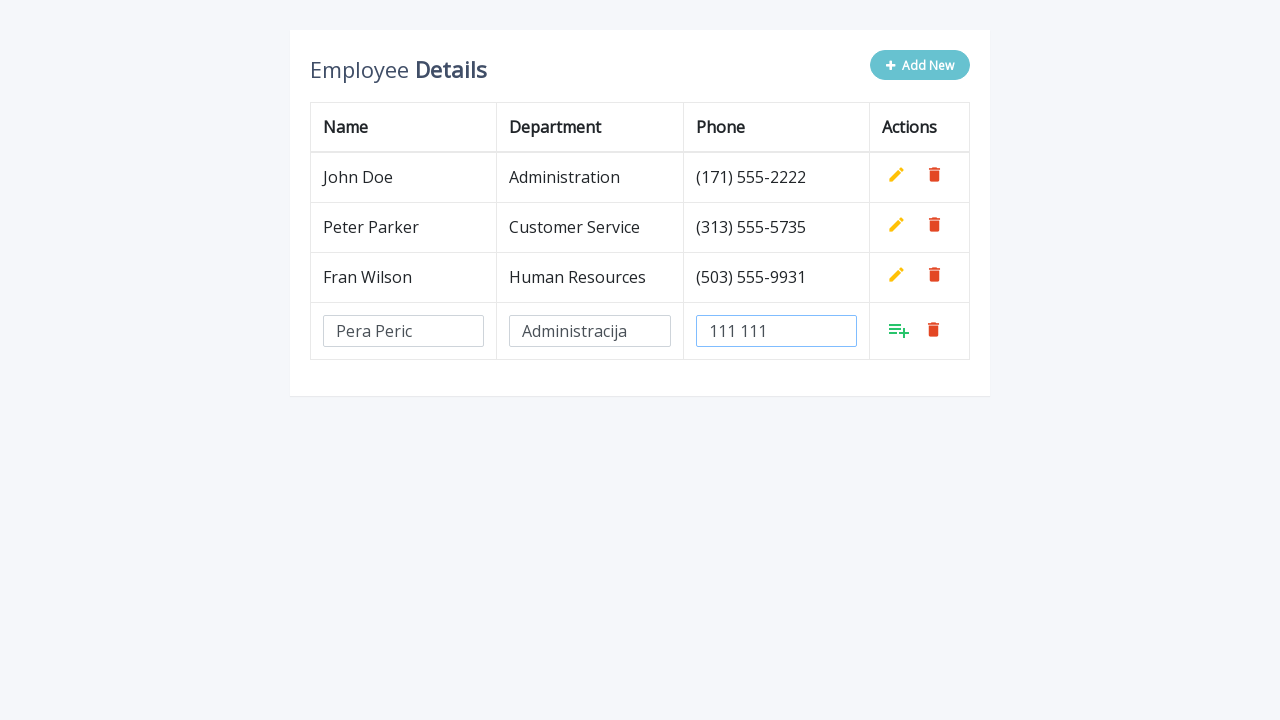

Clicked save button to confirm employee 'Pera Peric' entry at (899, 330) on tbody tr:last-child td:last-child a
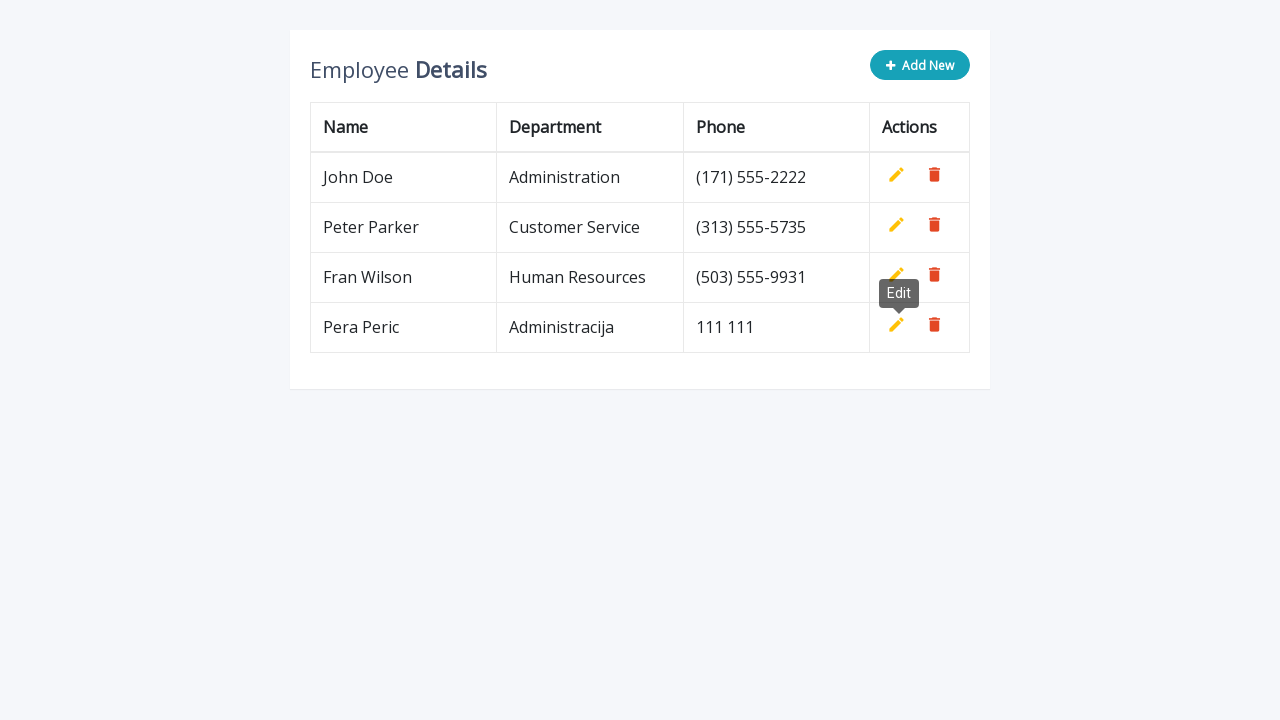

Waited for row to be saved to table
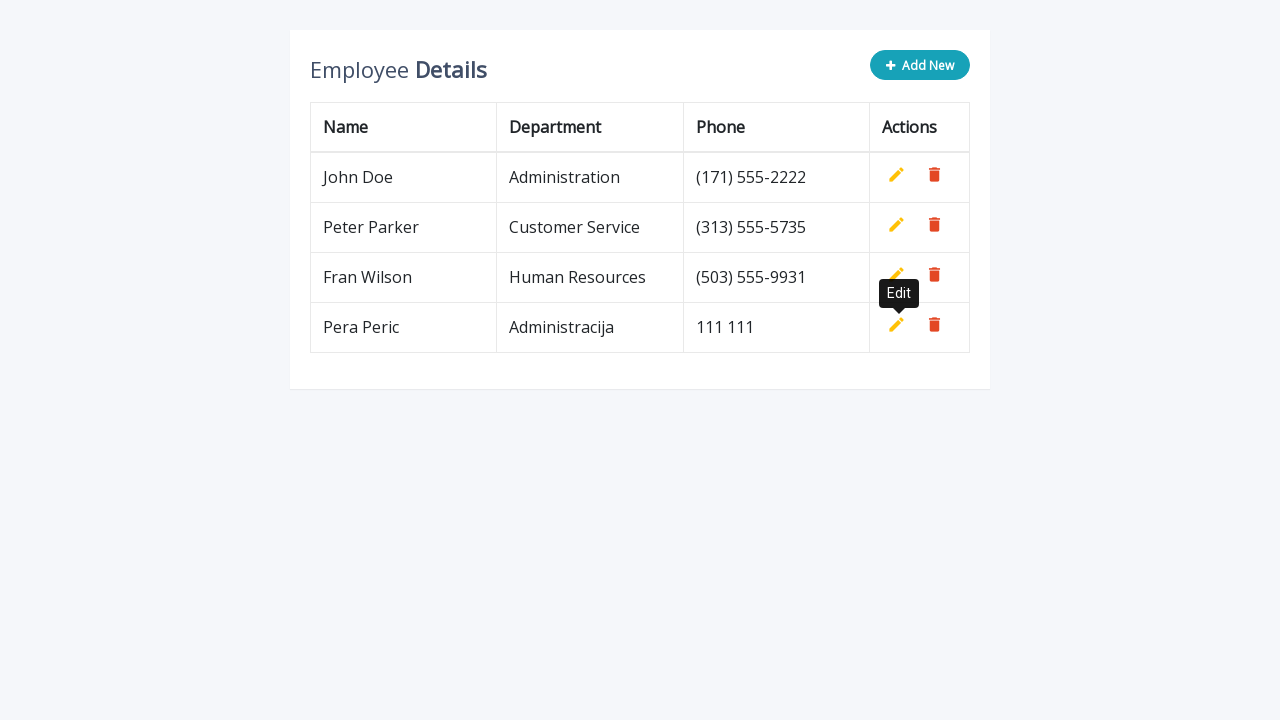

Clicked 'Add New' button to add a new employee row at (920, 65) on button:has-text('Add New')
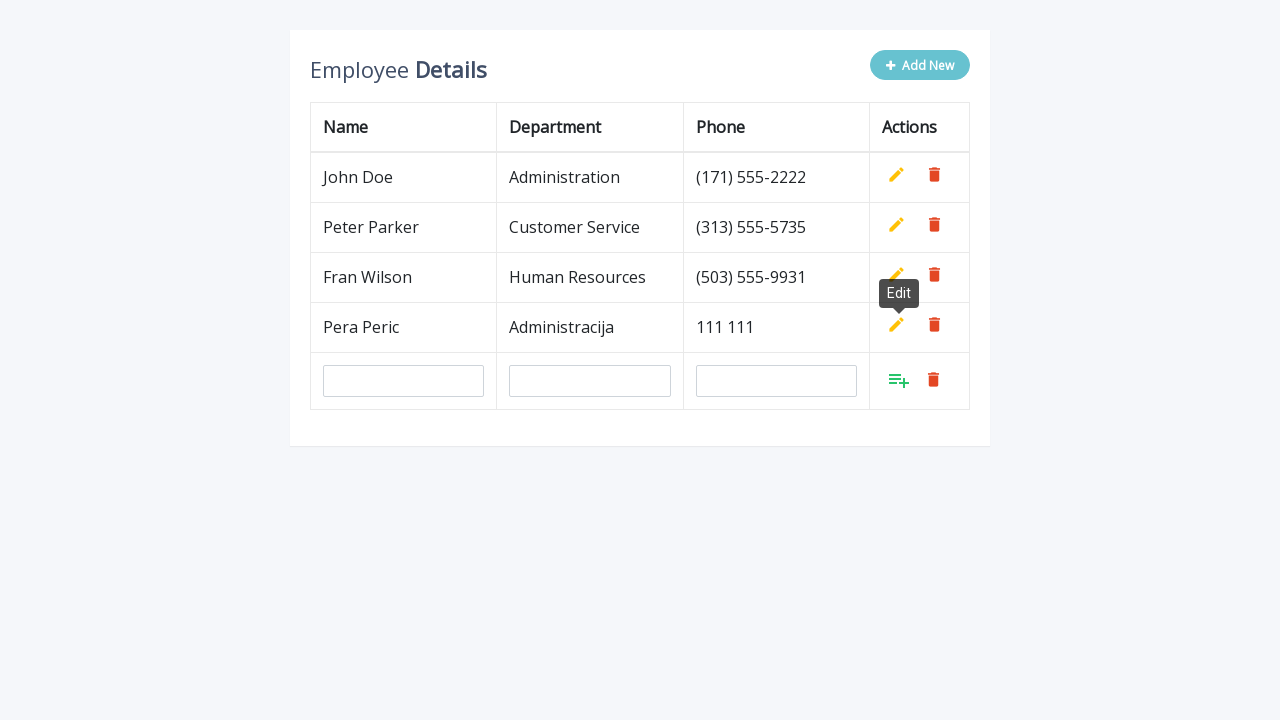

Waited for new row to load
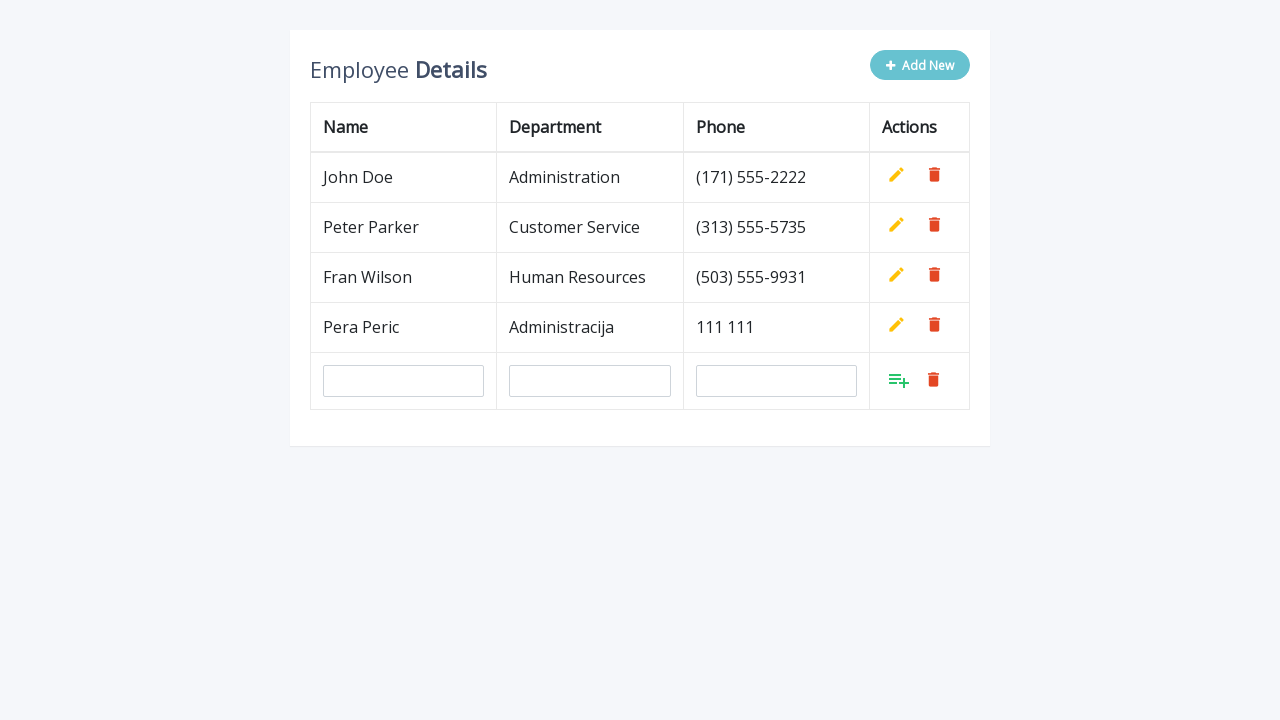

Filled name field with 'Mika Mikic' on input[name='name']
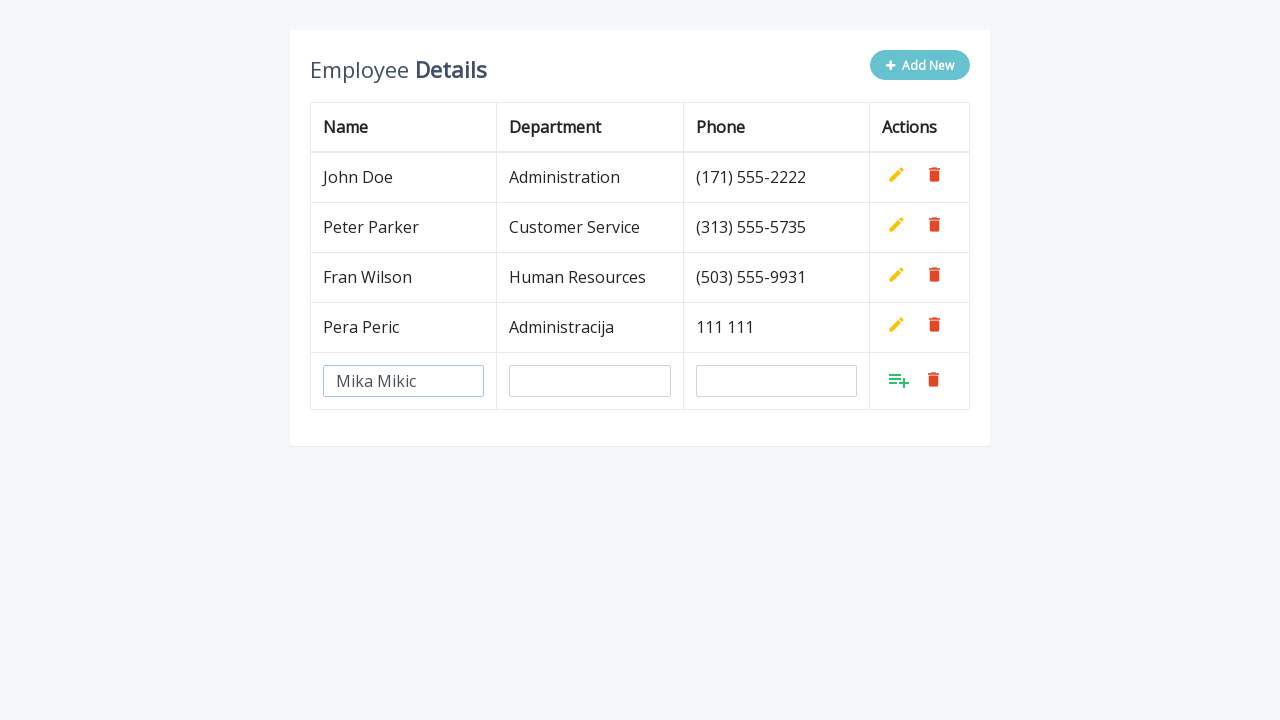

Filled department field with 'HR' on input[name='department']
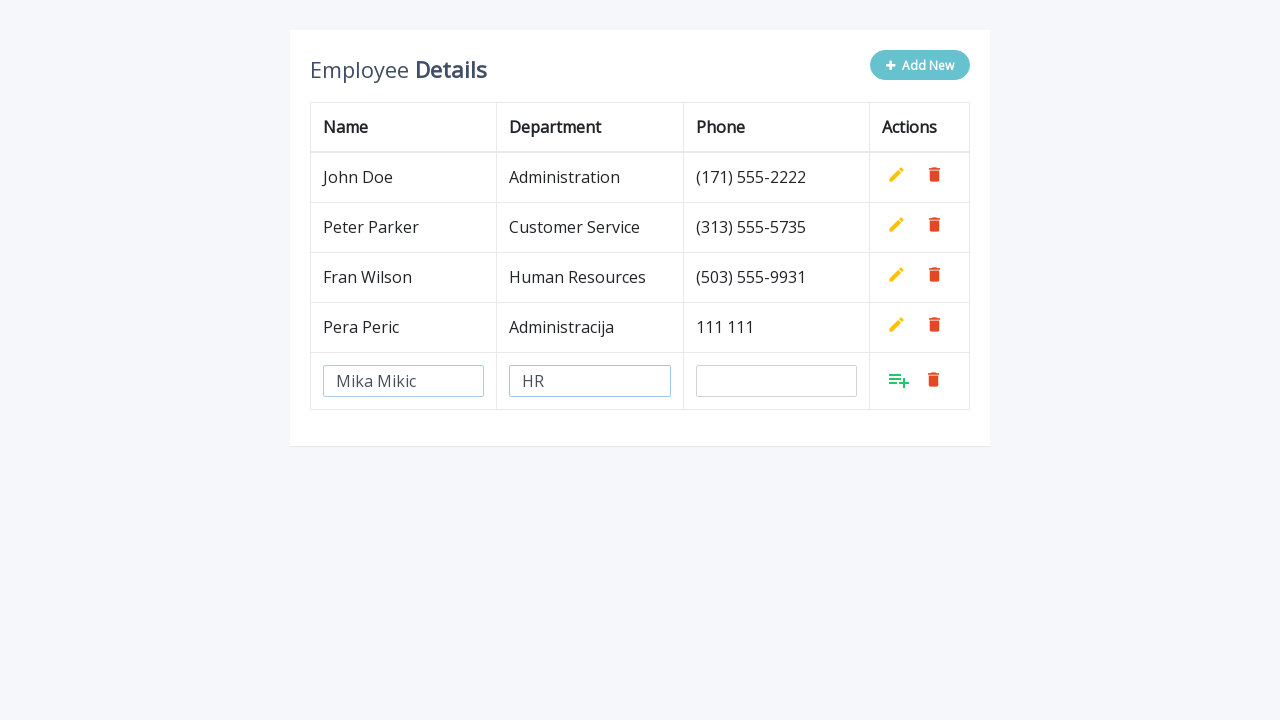

Filled phone field with '222 222' on input[name='phone']
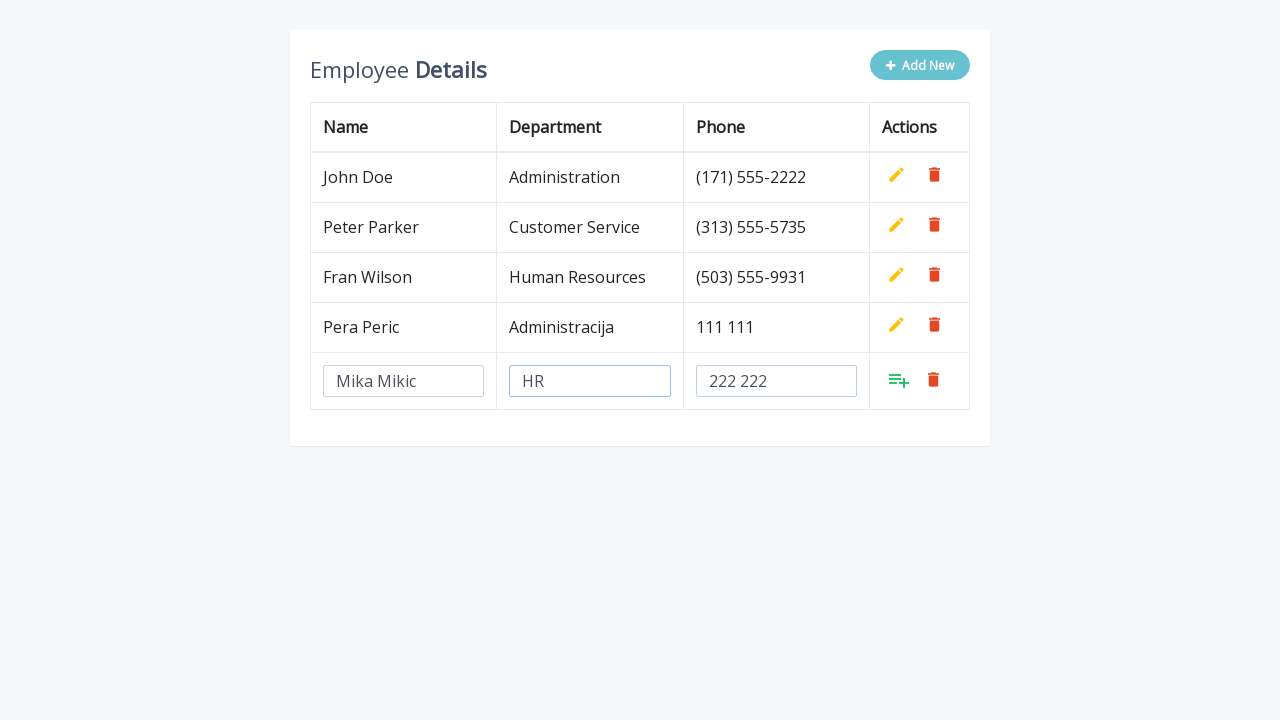

Waited for all fields to be filled
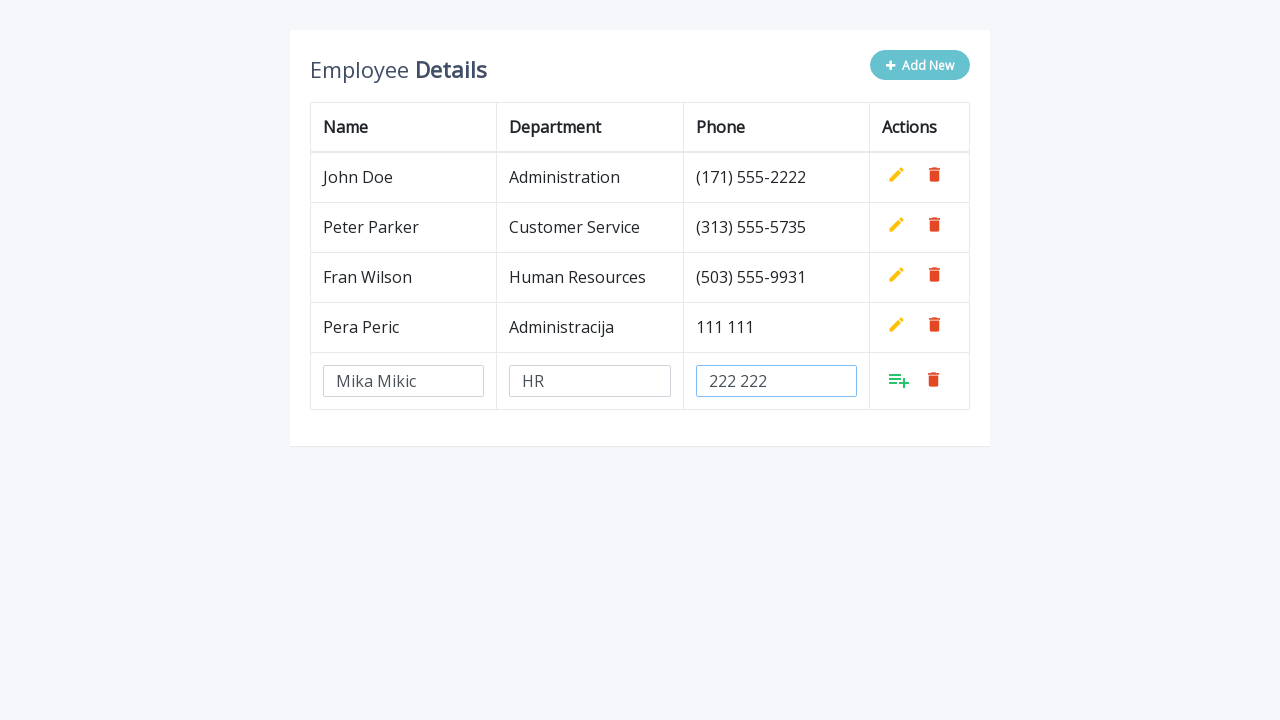

Clicked save button to confirm employee 'Mika Mikic' entry at (899, 380) on tbody tr:last-child td:last-child a
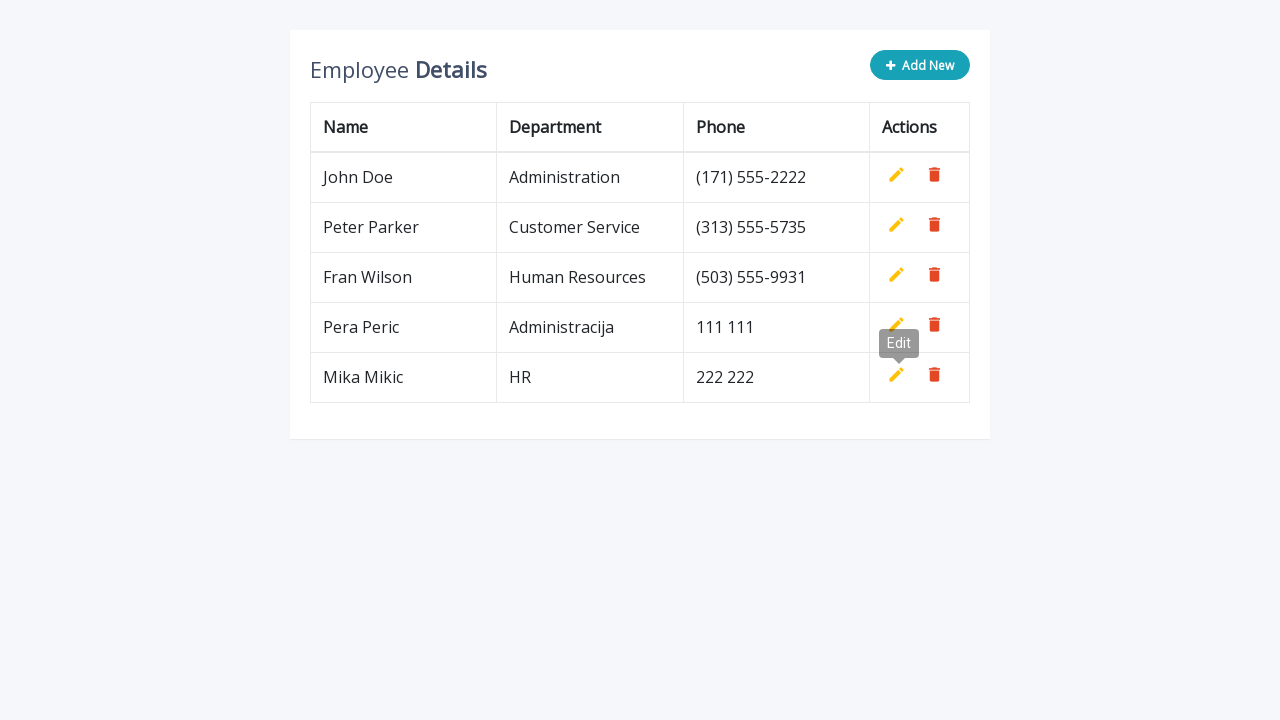

Waited for row to be saved to table
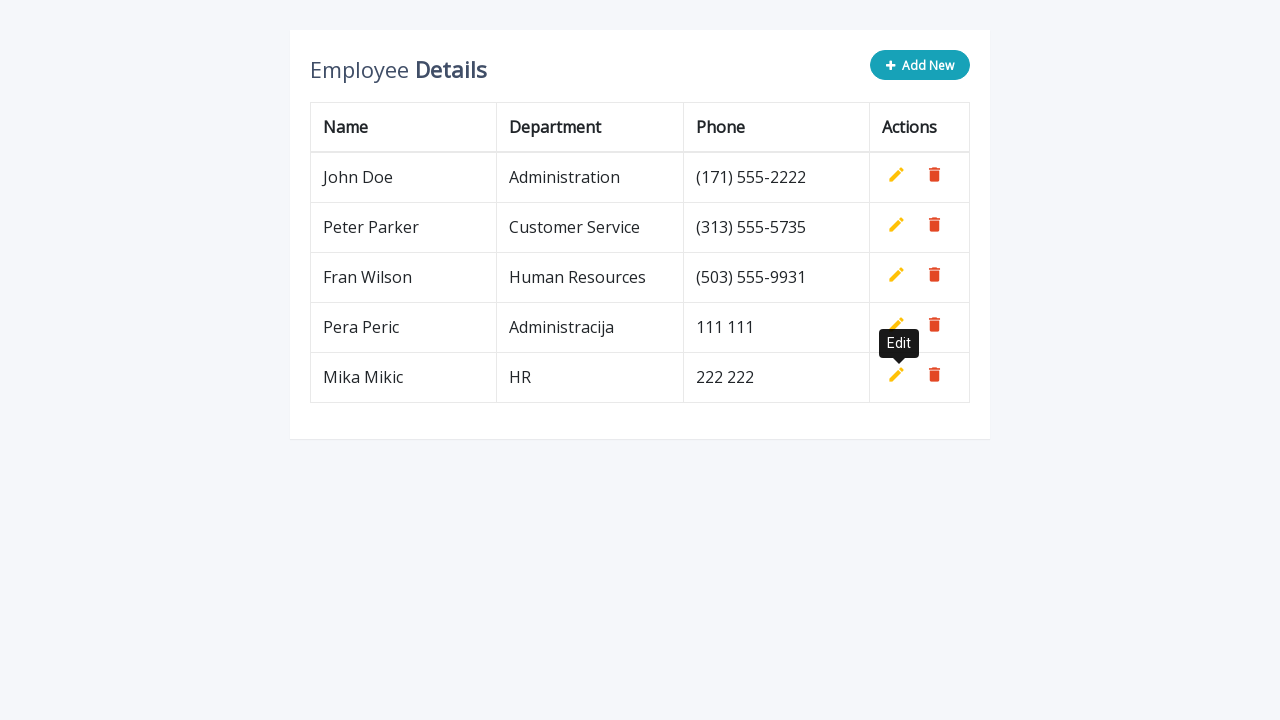

Clicked 'Add New' button to add a new employee row at (920, 65) on button:has-text('Add New')
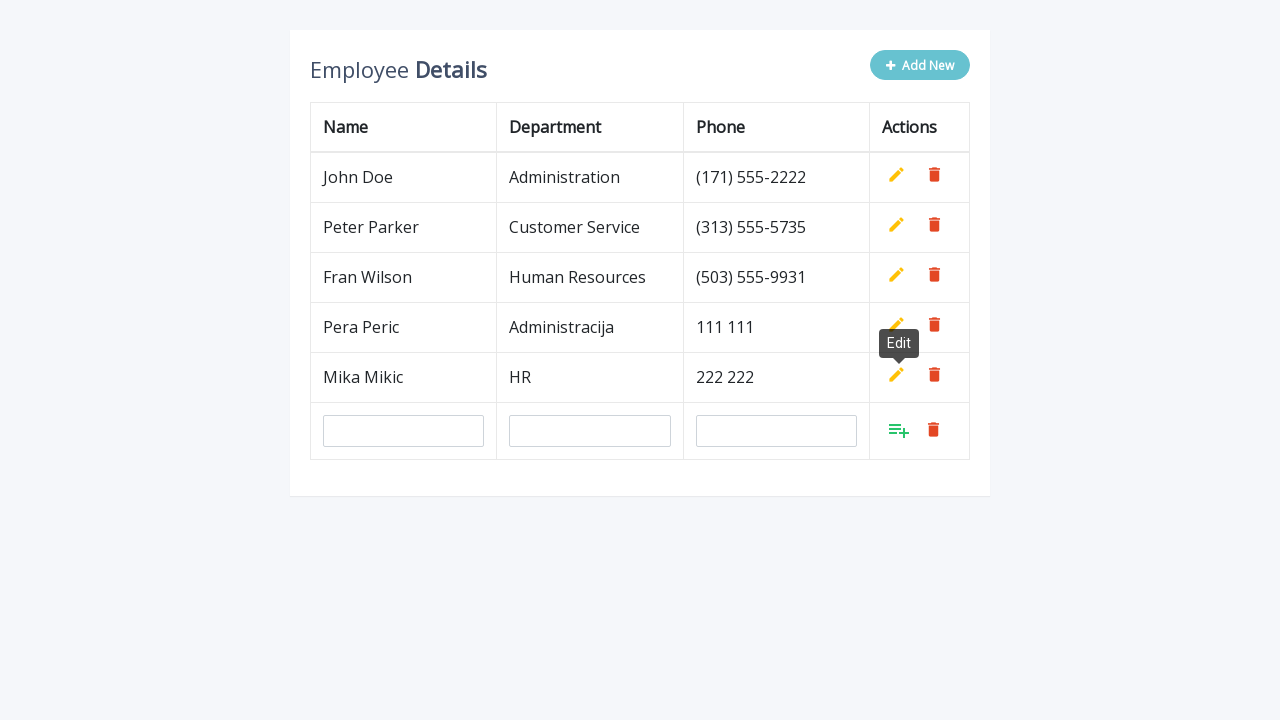

Waited for new row to load
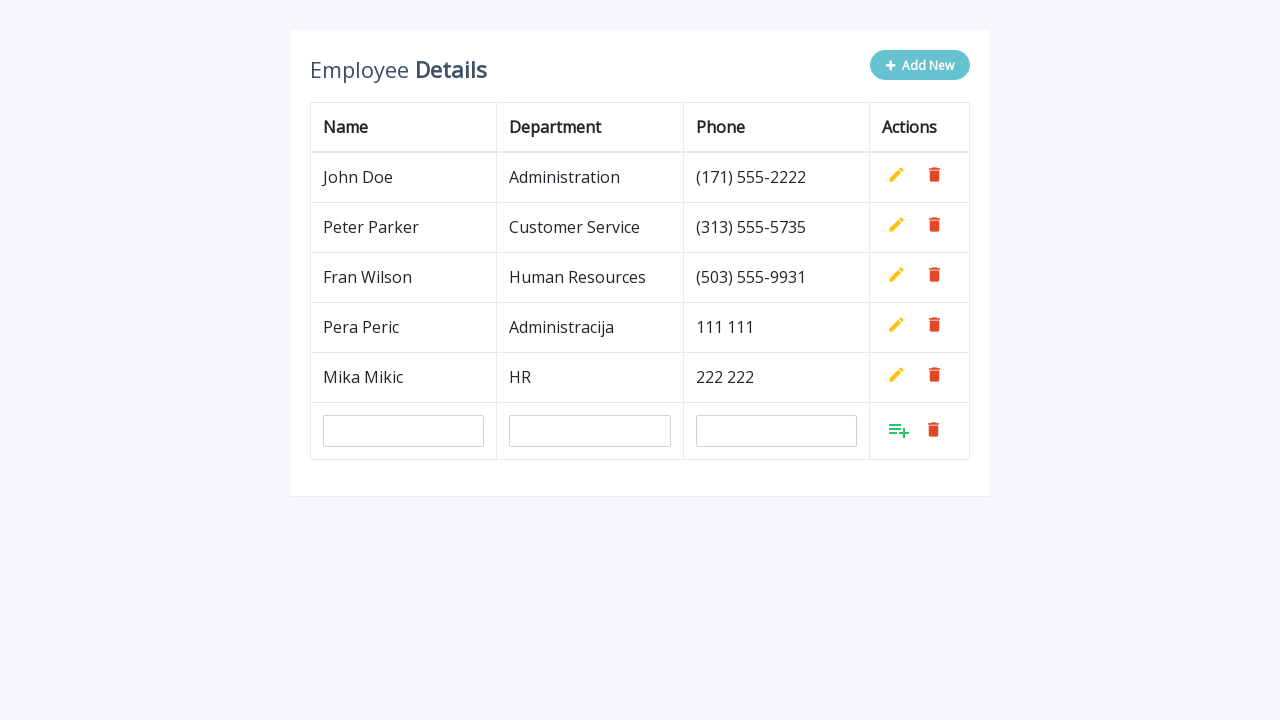

Filled name field with 'Marko Maric' on input[name='name']
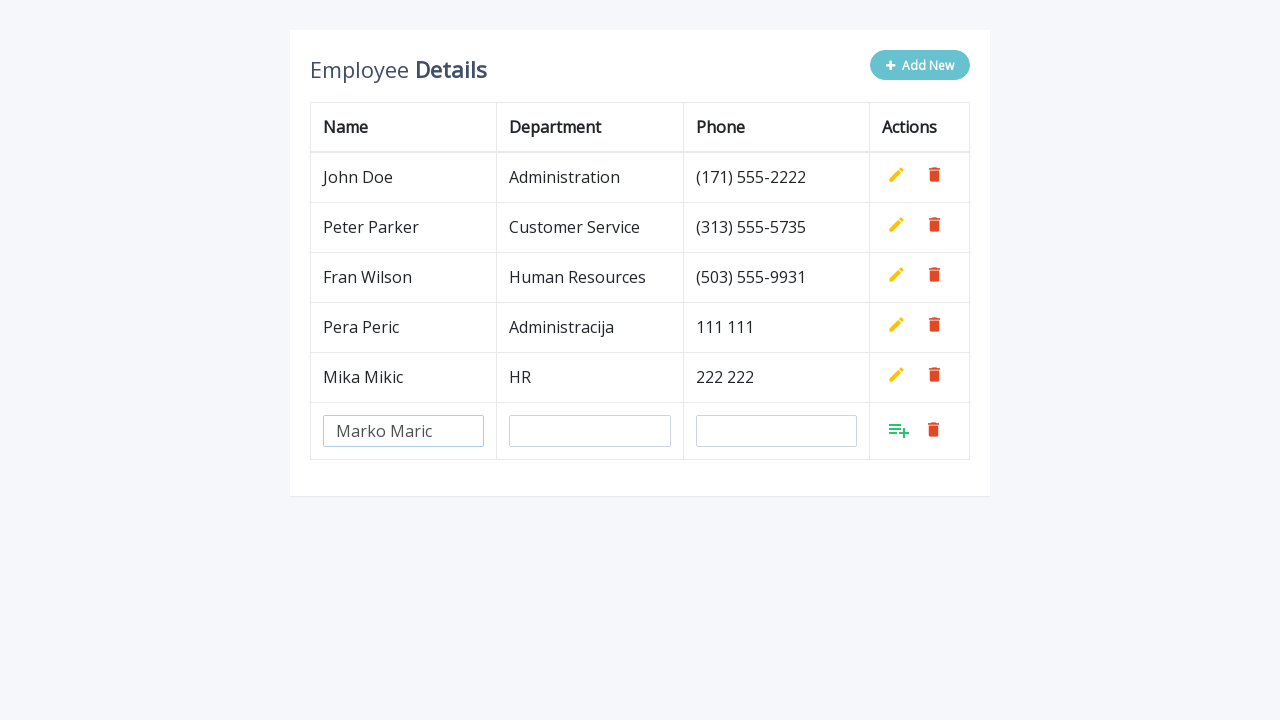

Filled department field with 'Customer Support' on input[name='department']
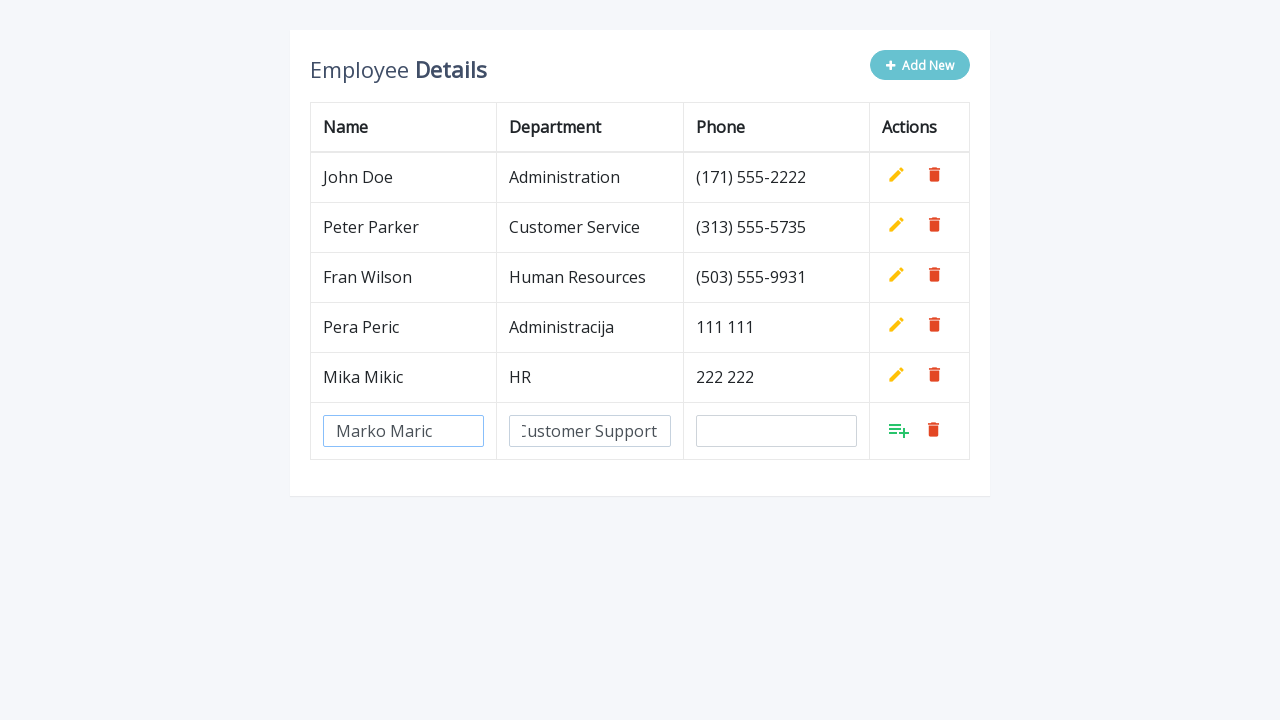

Filled phone field with '333 333' on input[name='phone']
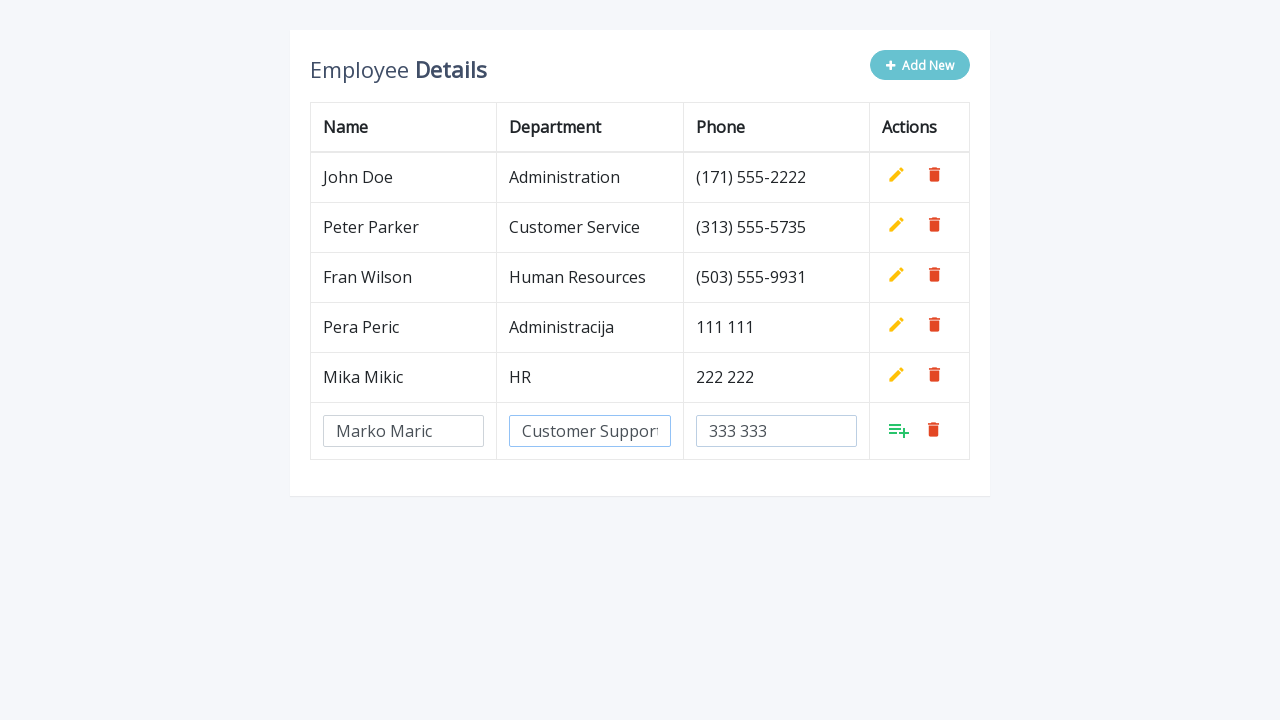

Waited for all fields to be filled
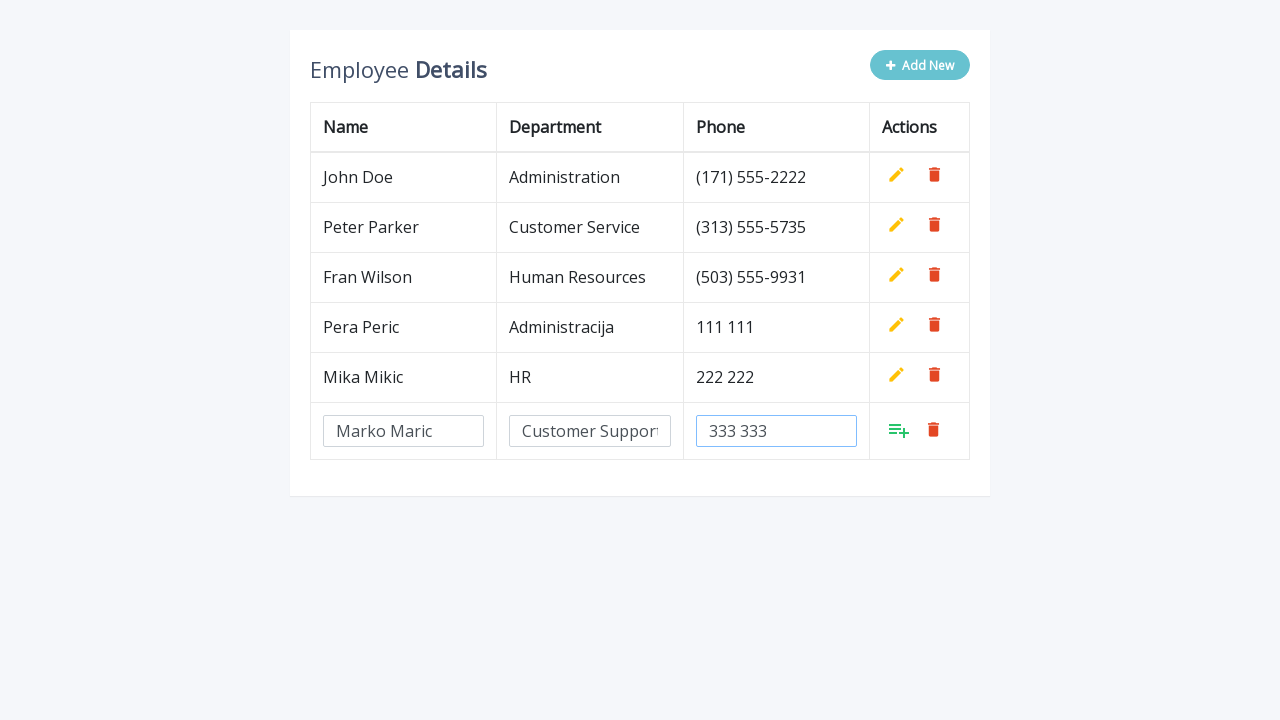

Clicked save button to confirm employee 'Marko Maric' entry at (899, 430) on tbody tr:last-child td:last-child a
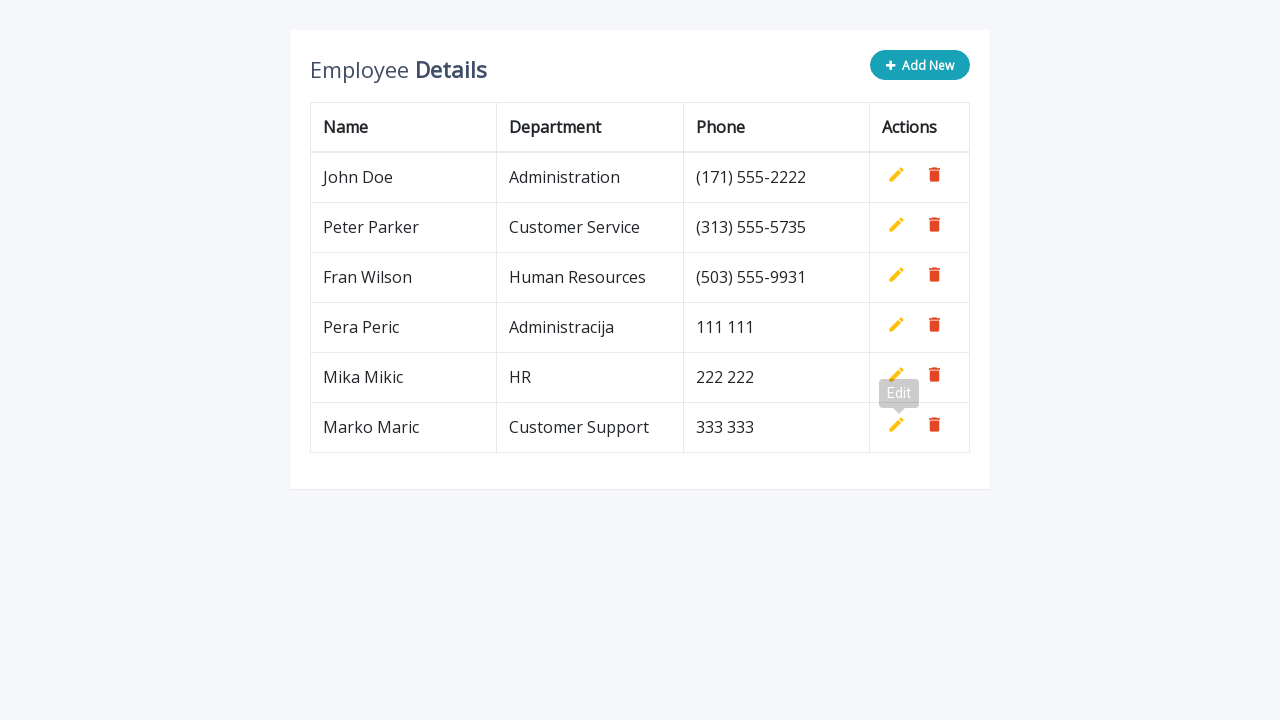

Waited for row to be saved to table
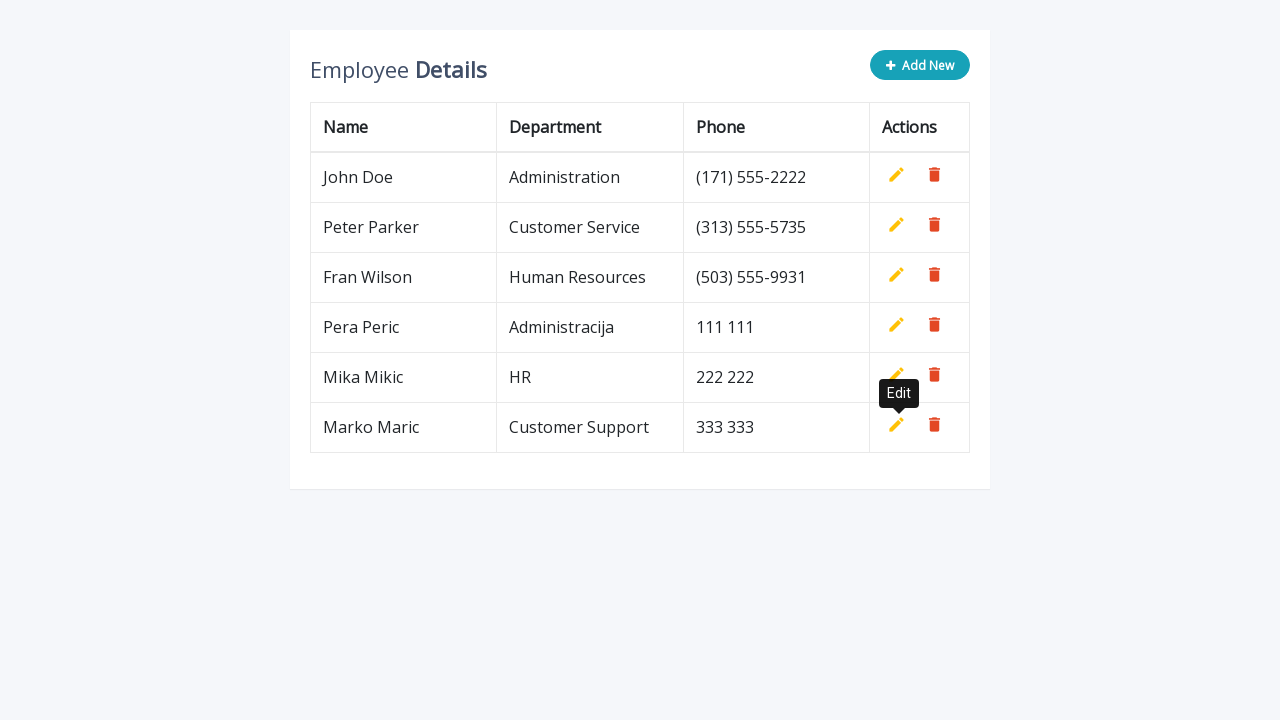

Clicked 'Add New' button to add a new employee row at (920, 65) on button:has-text('Add New')
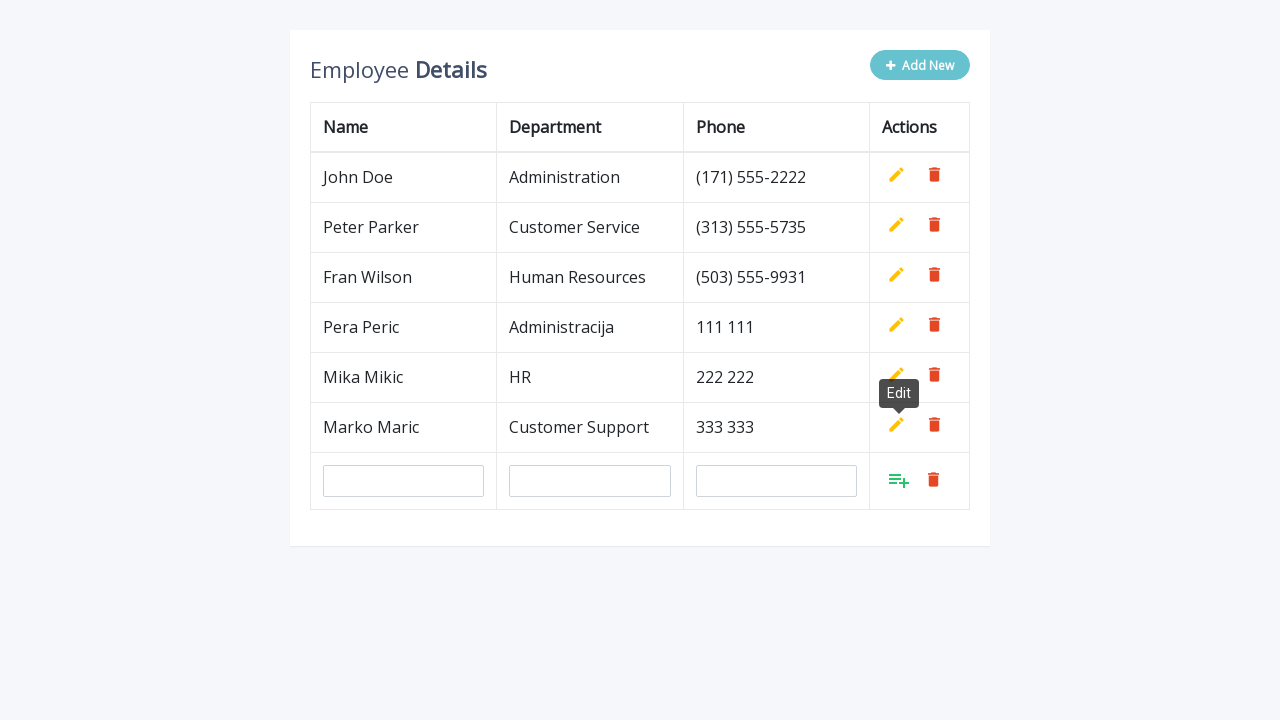

Waited for new row to load
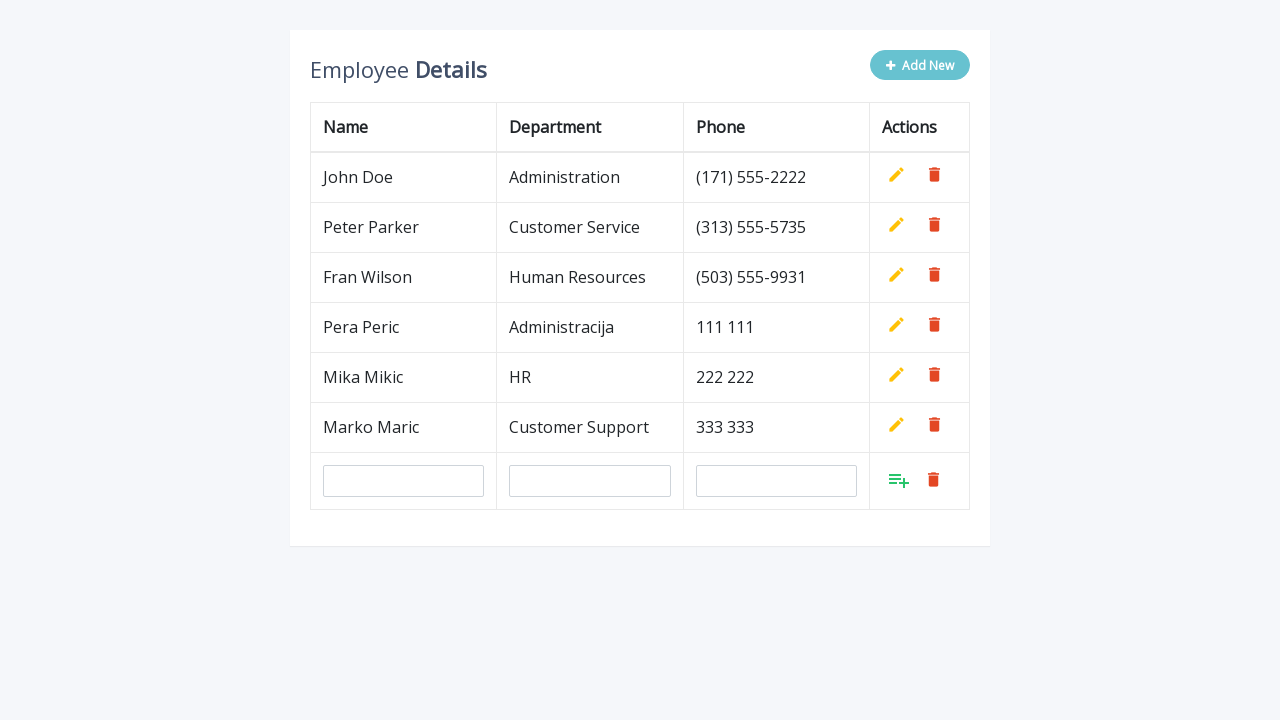

Filled name field with 'Zika Zikic' on input[name='name']
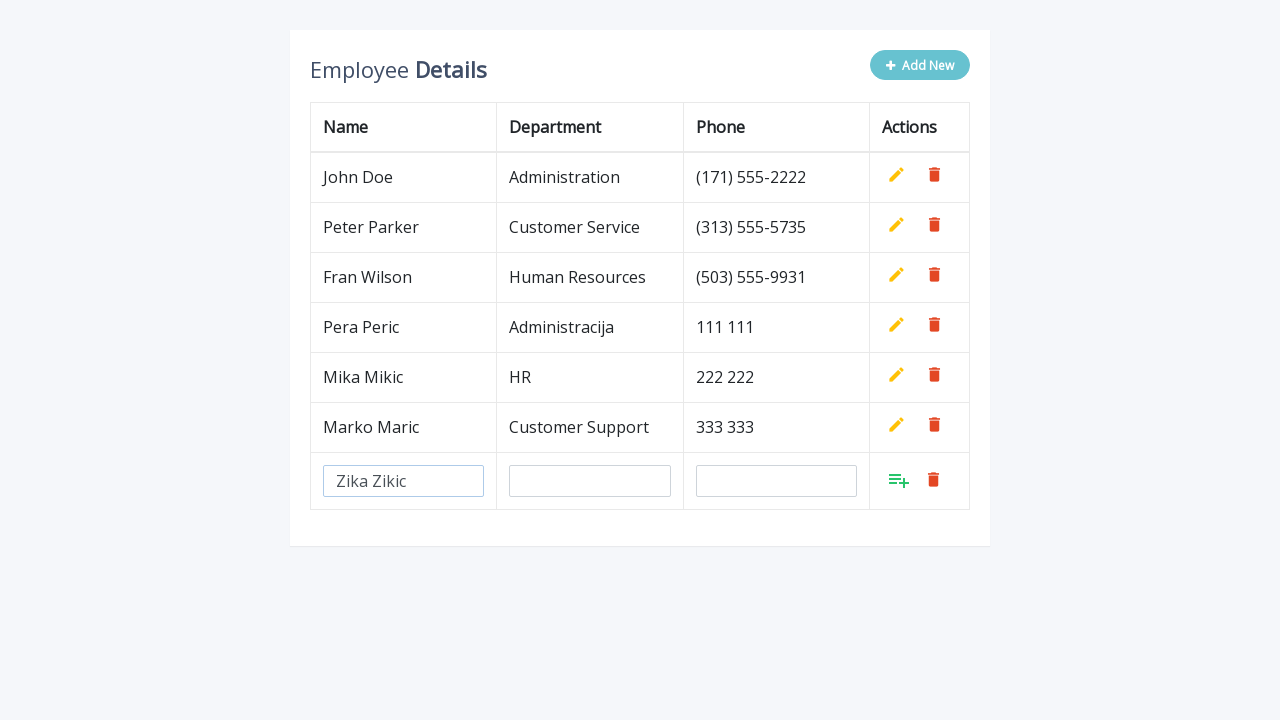

Filled department field with 'Tehnicka sluzba' on input[name='department']
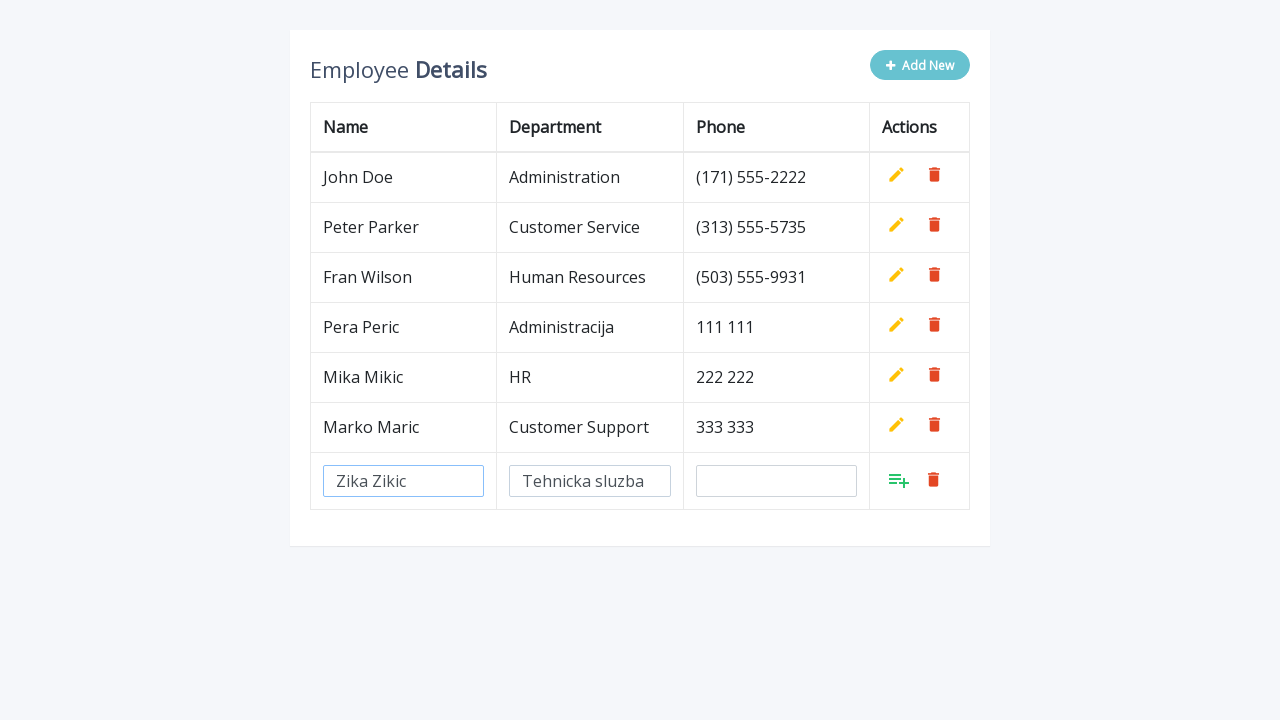

Filled phone field with '444 444' on input[name='phone']
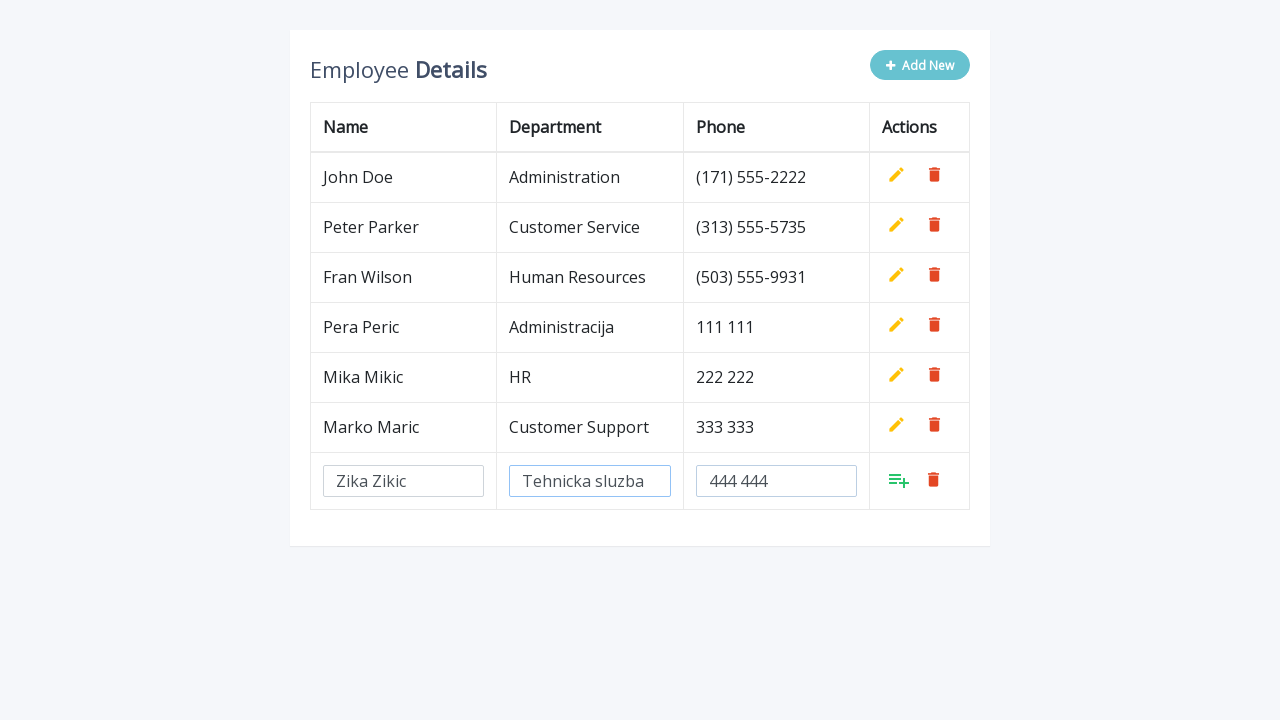

Waited for all fields to be filled
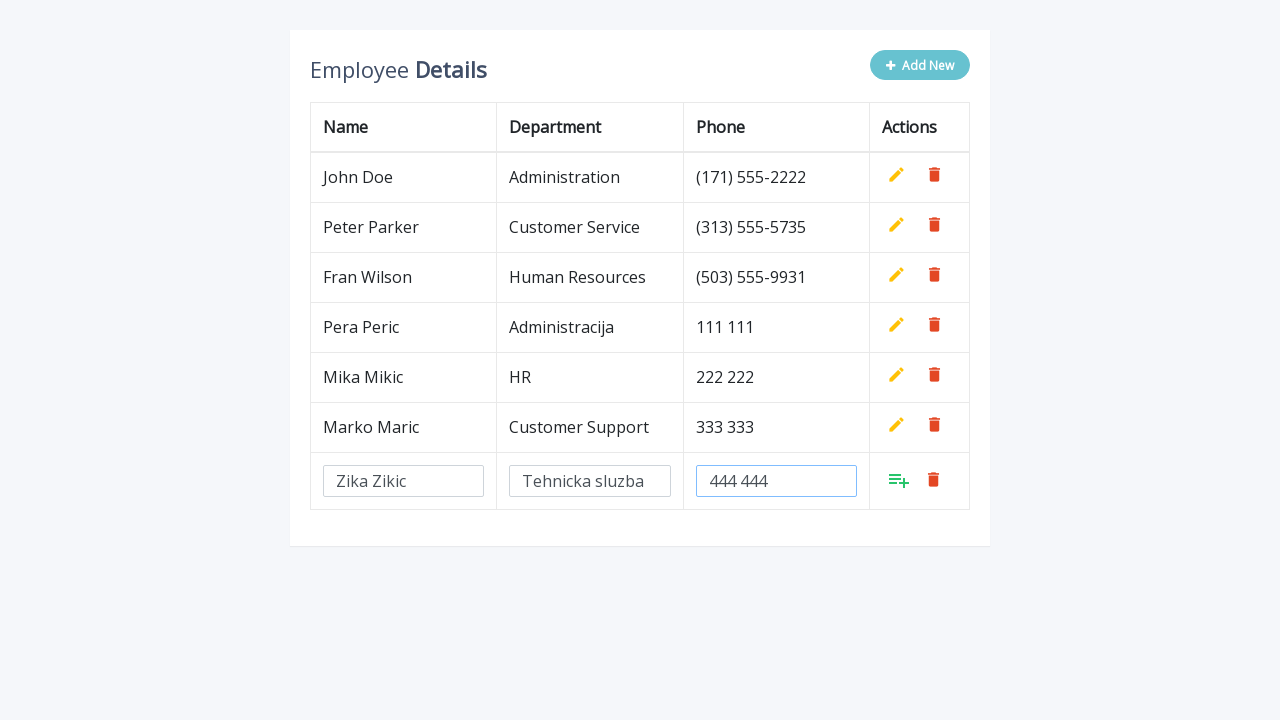

Clicked save button to confirm employee 'Zika Zikic' entry at (899, 480) on tbody tr:last-child td:last-child a
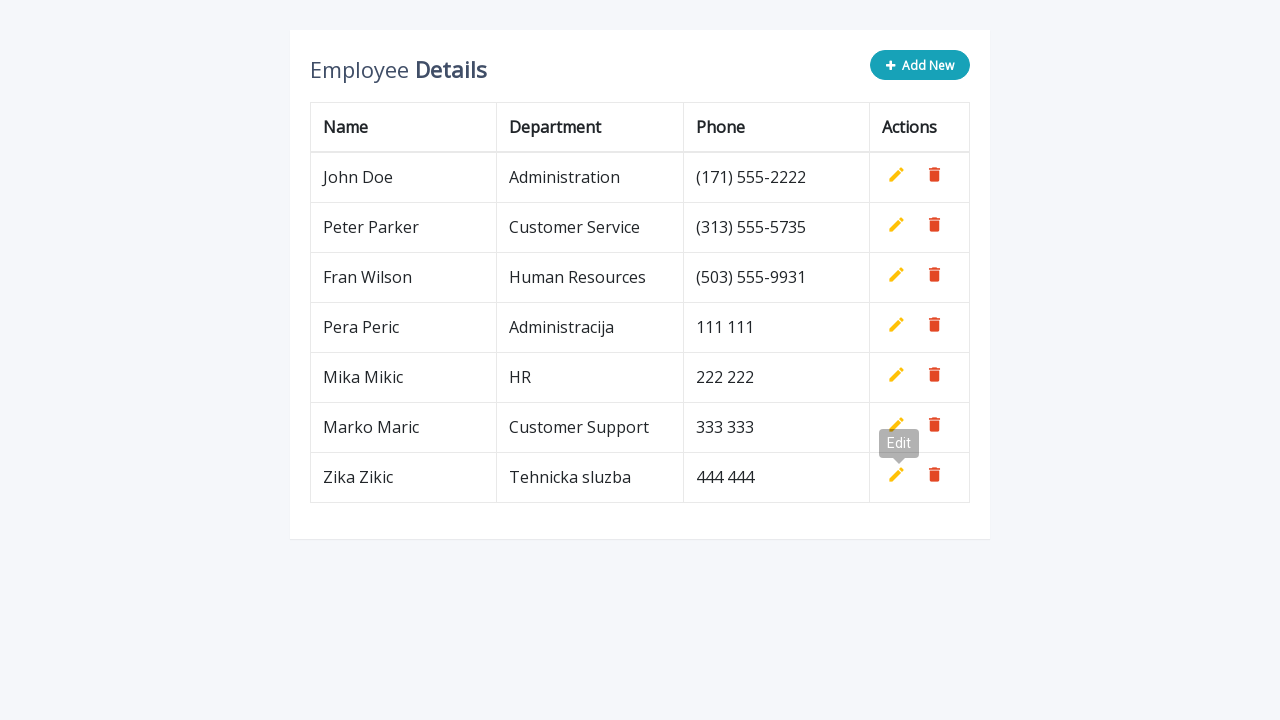

Waited for row to be saved to table
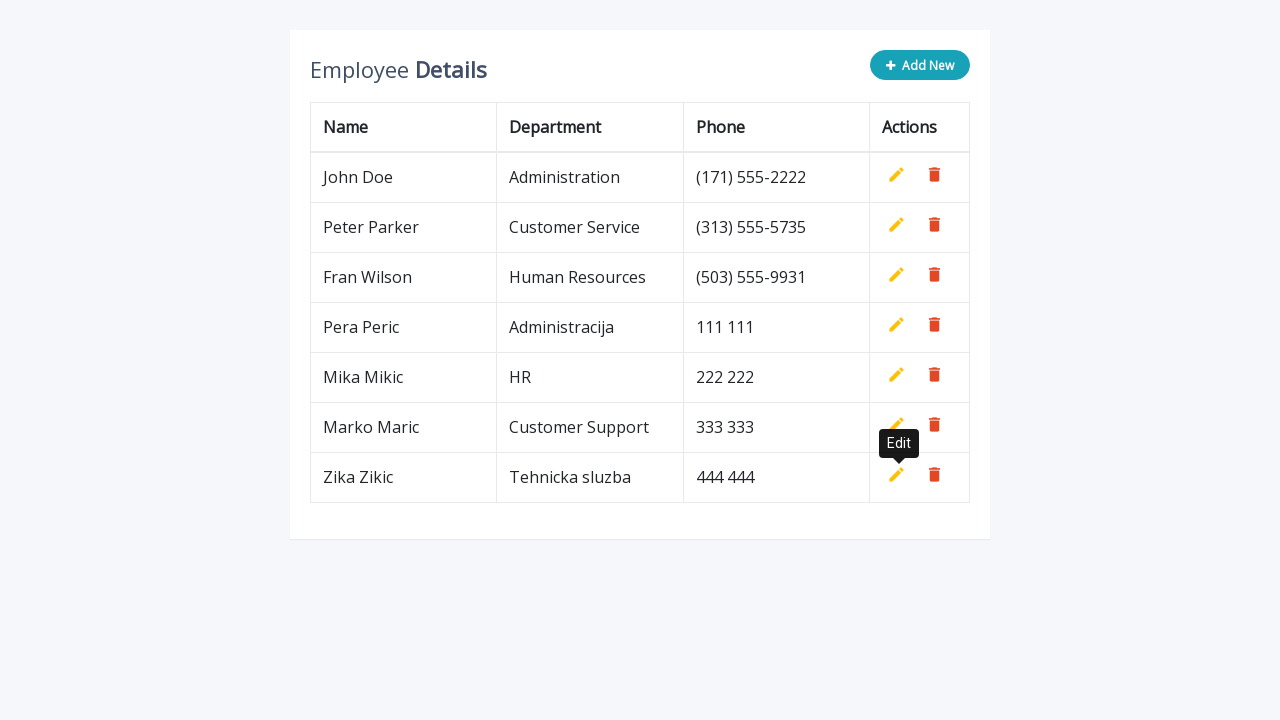

Clicked 'Add New' button to add a new employee row at (920, 65) on button:has-text('Add New')
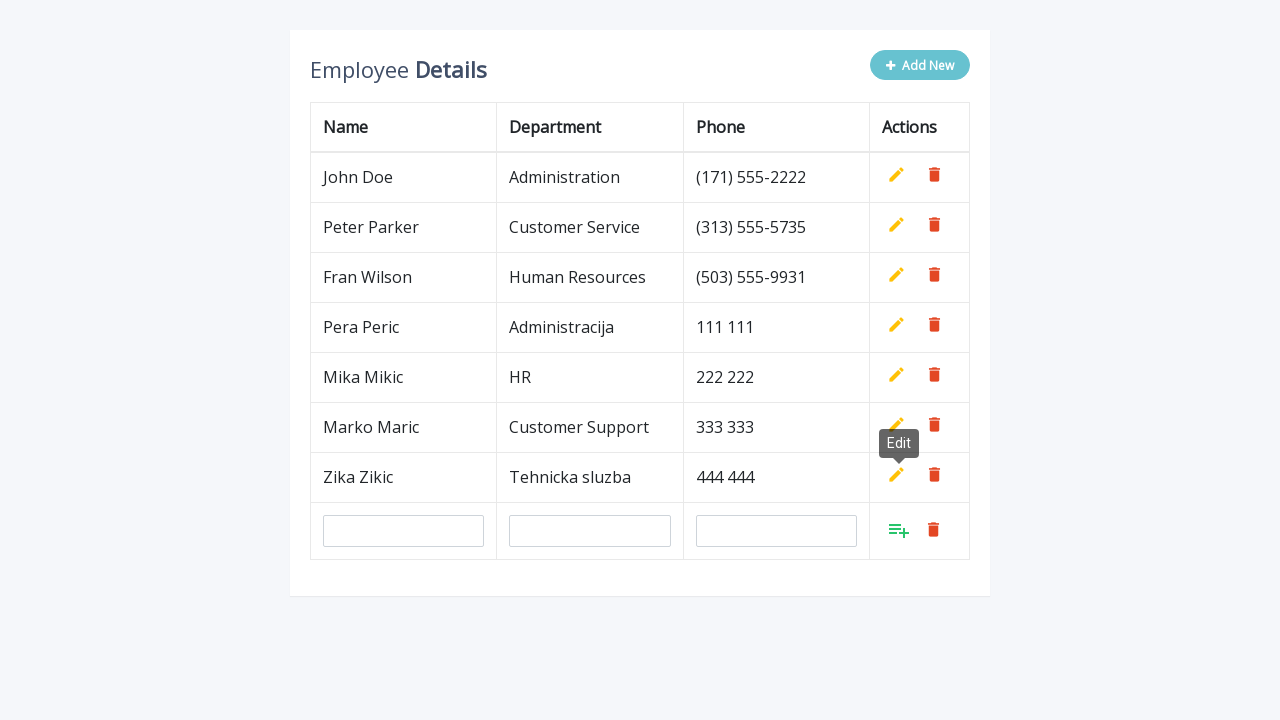

Waited for new row to load
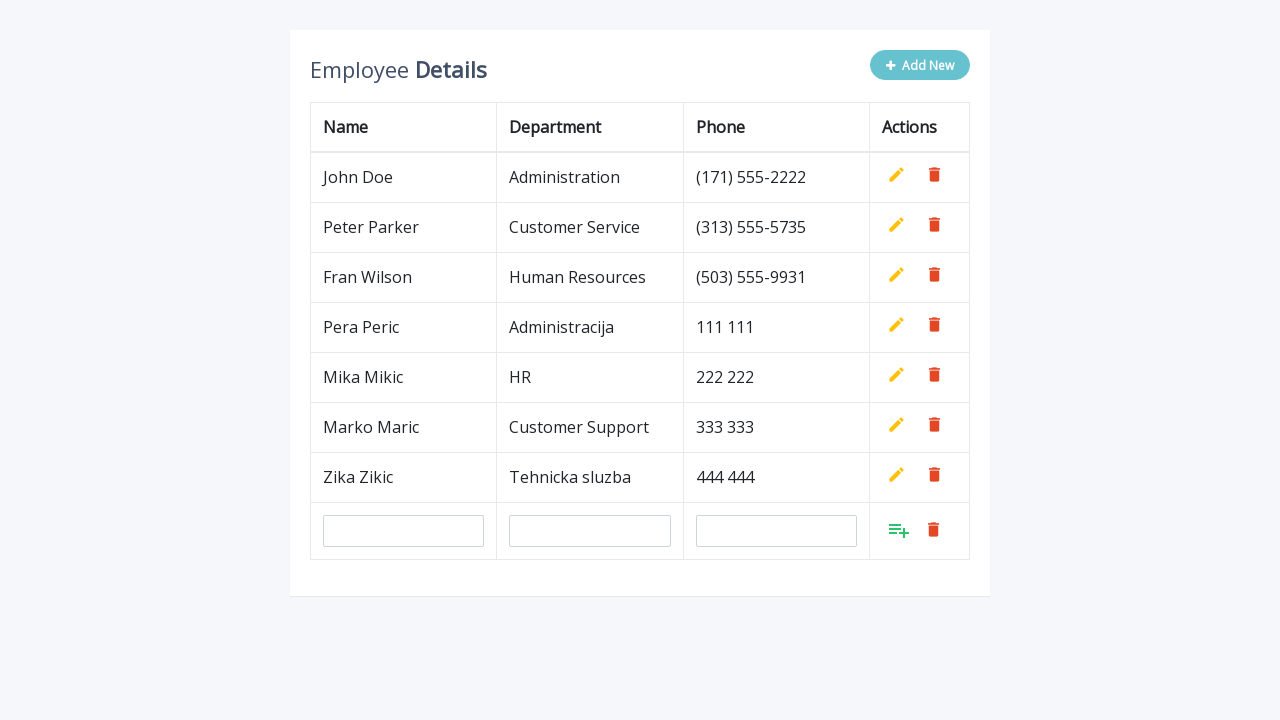

Filled name field with 'Svetolik Kljajic' on input[name='name']
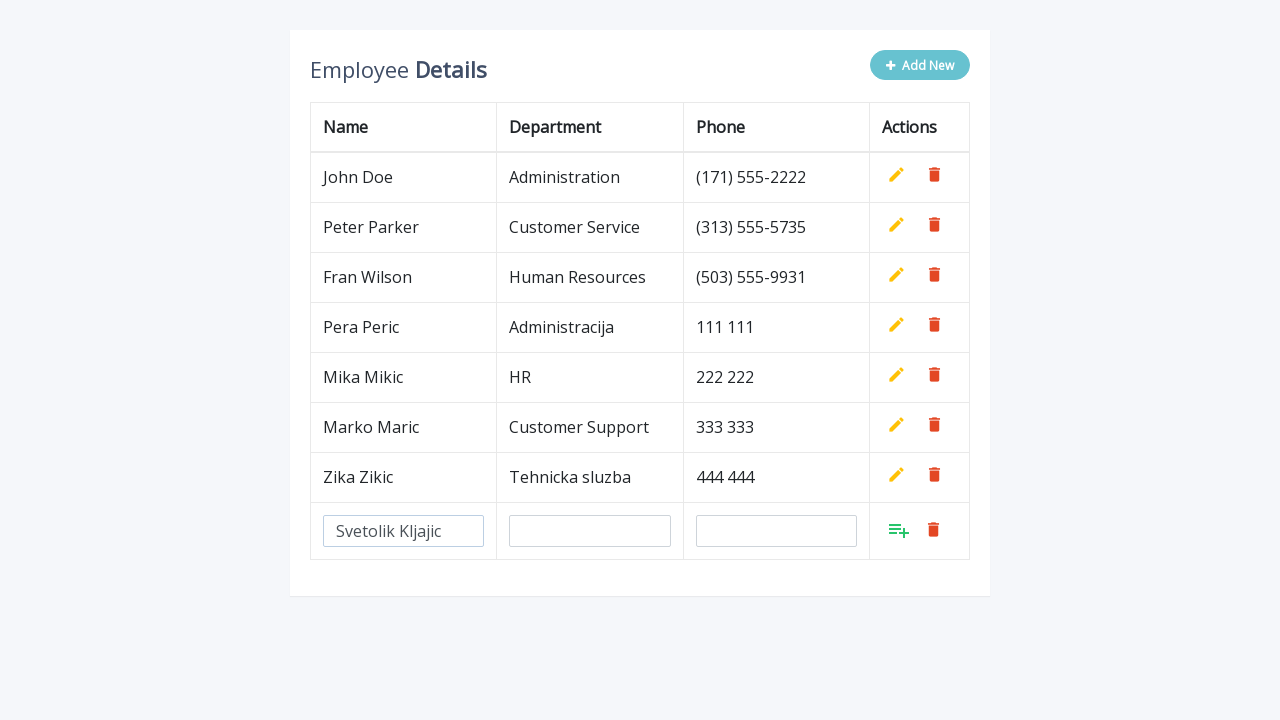

Filled department field with 'CEO' on input[name='department']
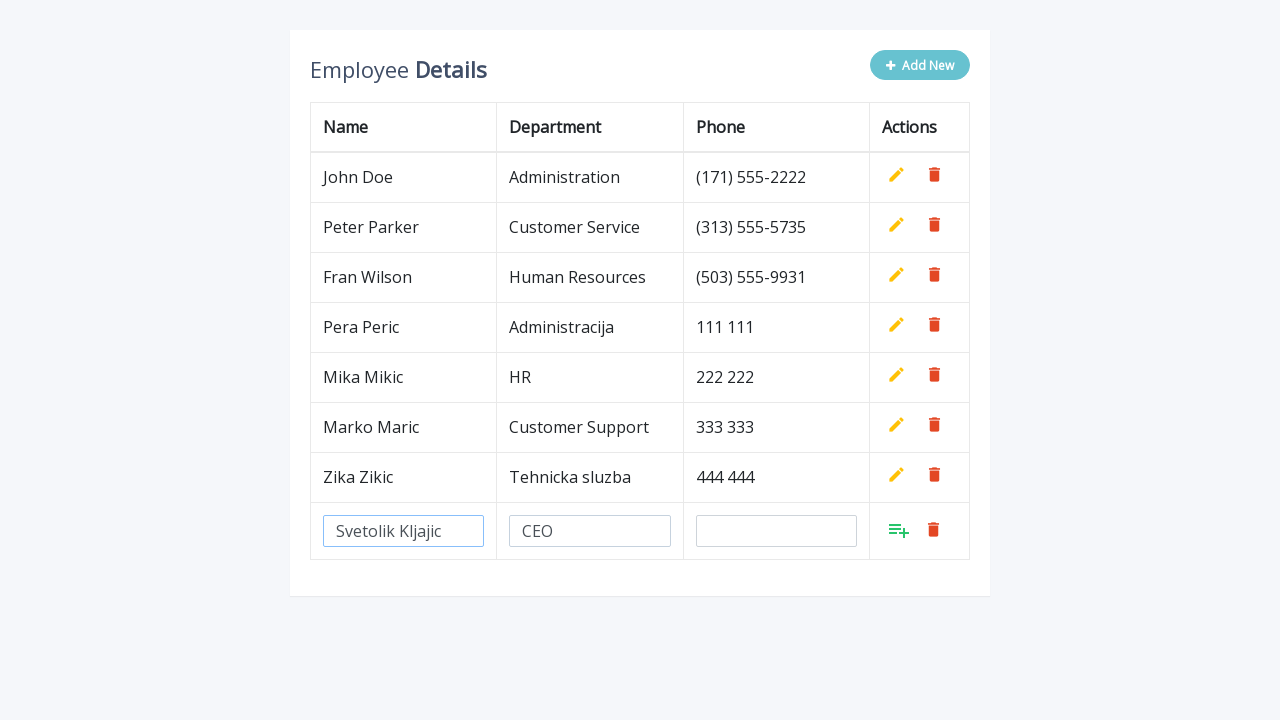

Filled phone field with '555 555' on input[name='phone']
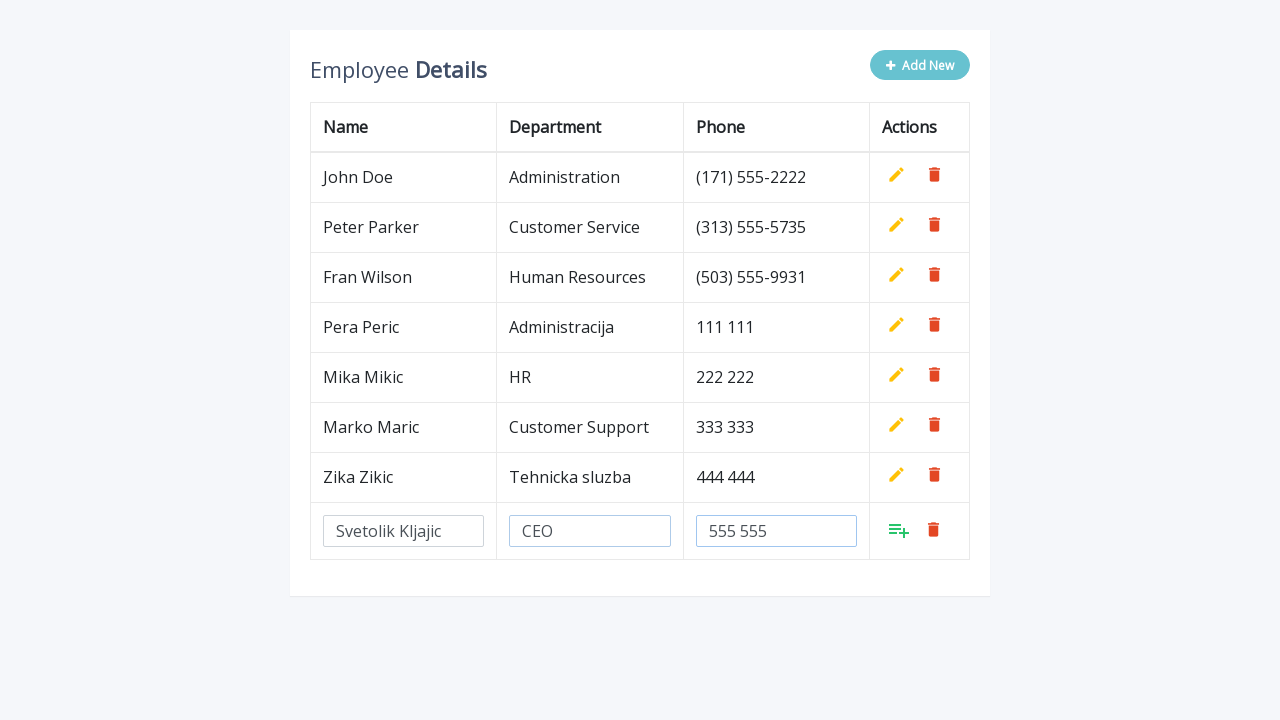

Waited for all fields to be filled
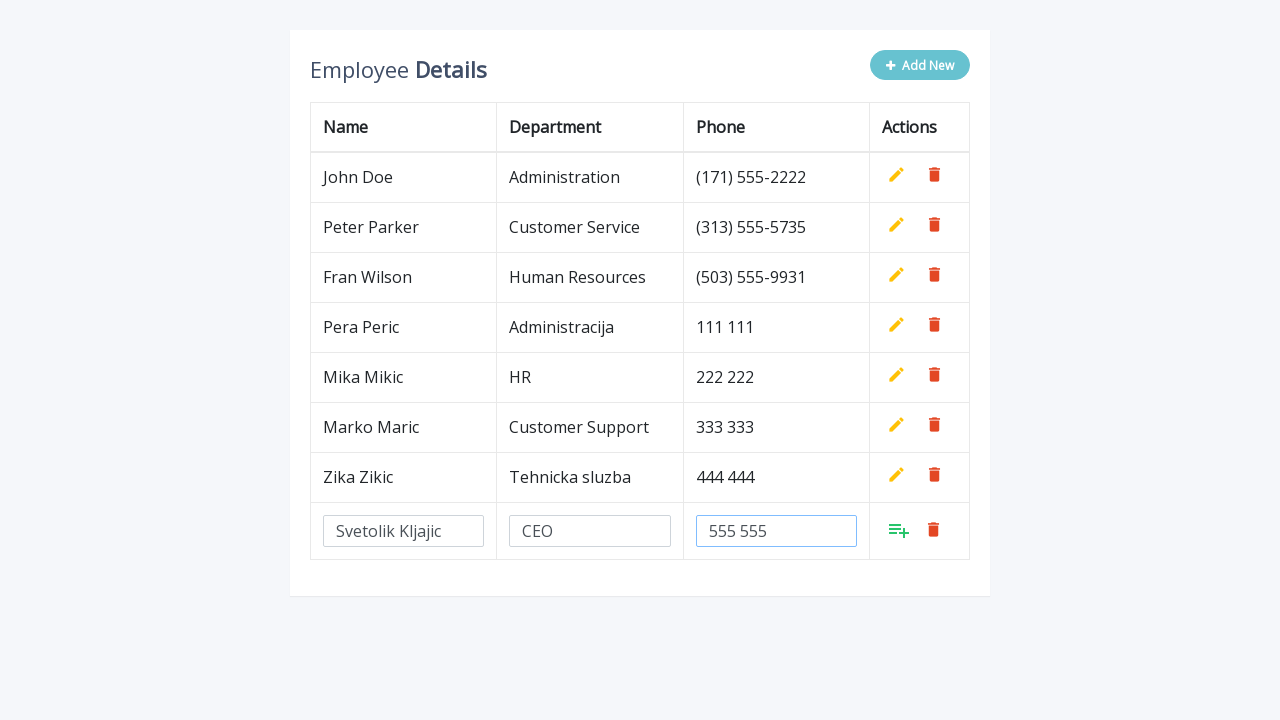

Clicked save button to confirm employee 'Svetolik Kljajic' entry at (899, 530) on tbody tr:last-child td:last-child a
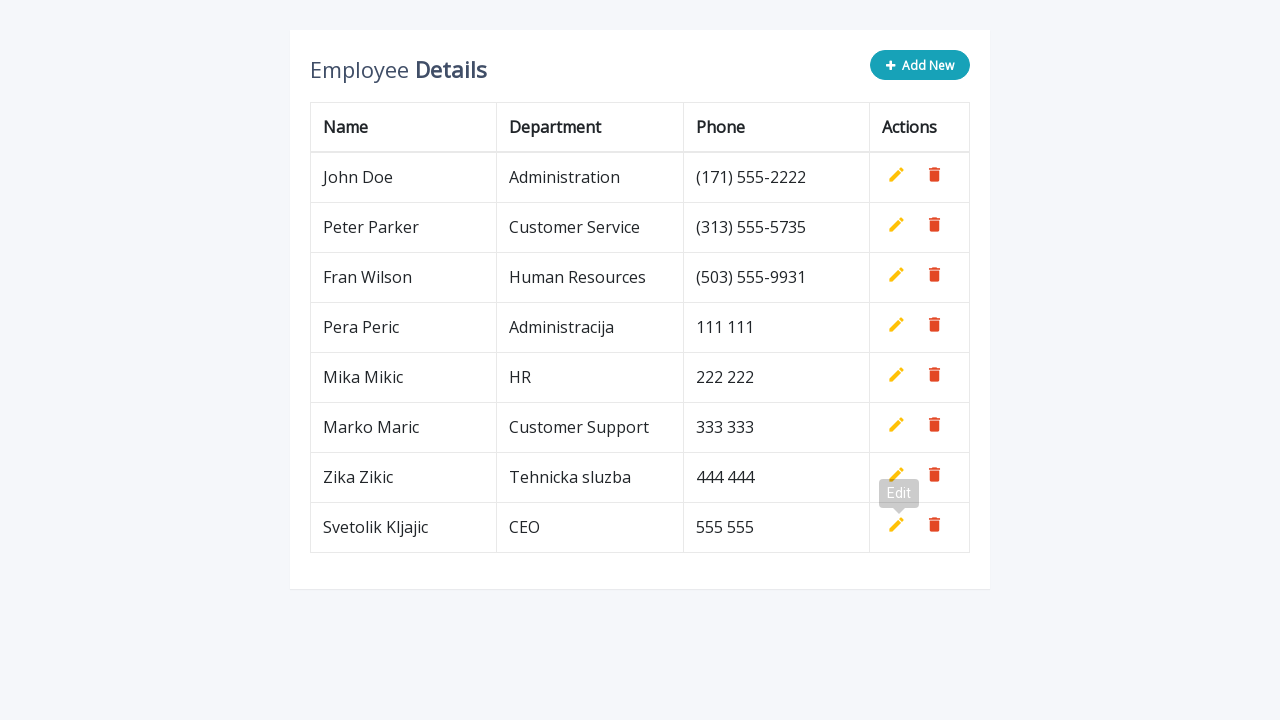

Waited for row to be saved to table
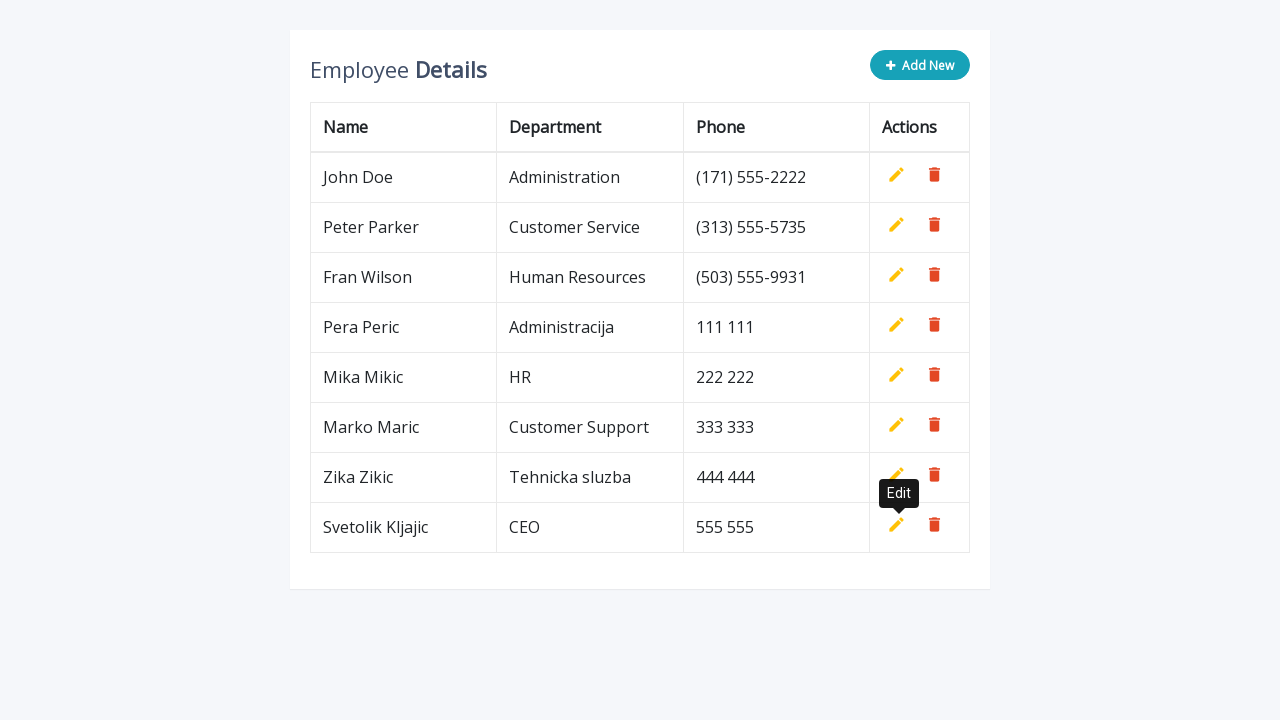

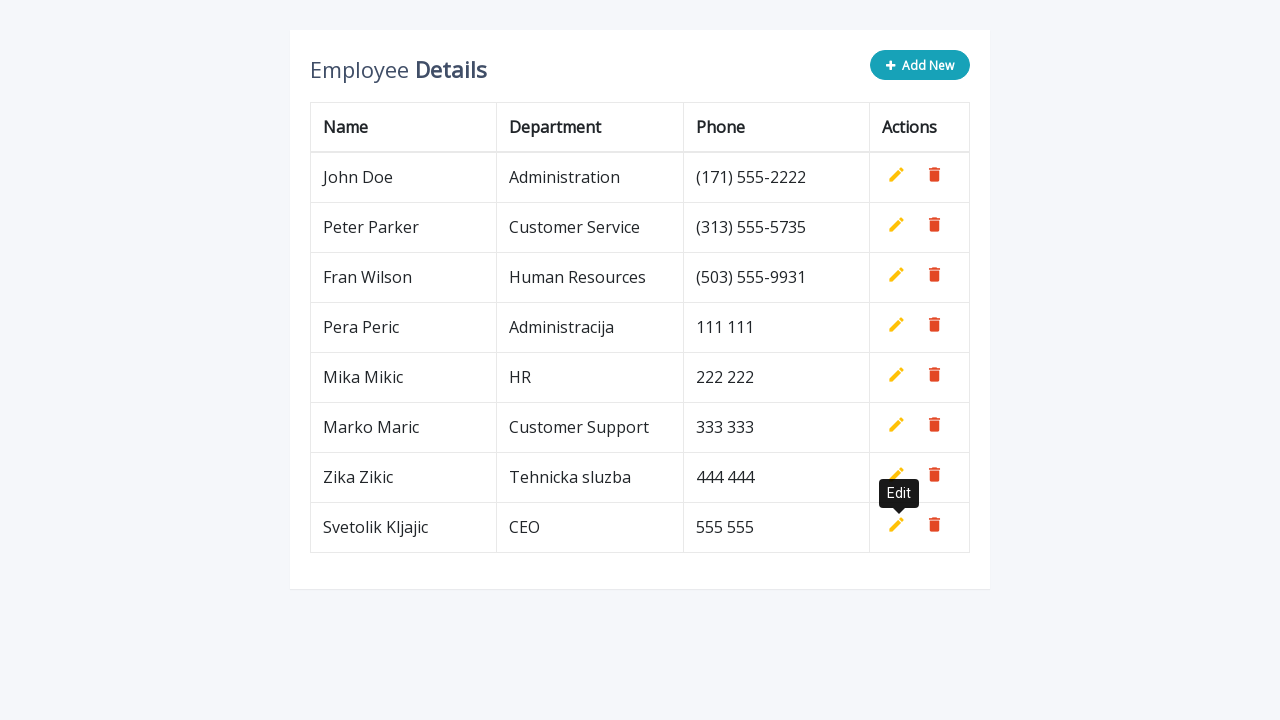